Demonstrates mouse scroll functionality by scrolling through the entire W3Schools homepage using page down key presses until reaching the bottom of the page.

Starting URL: https://www.w3schools.com/

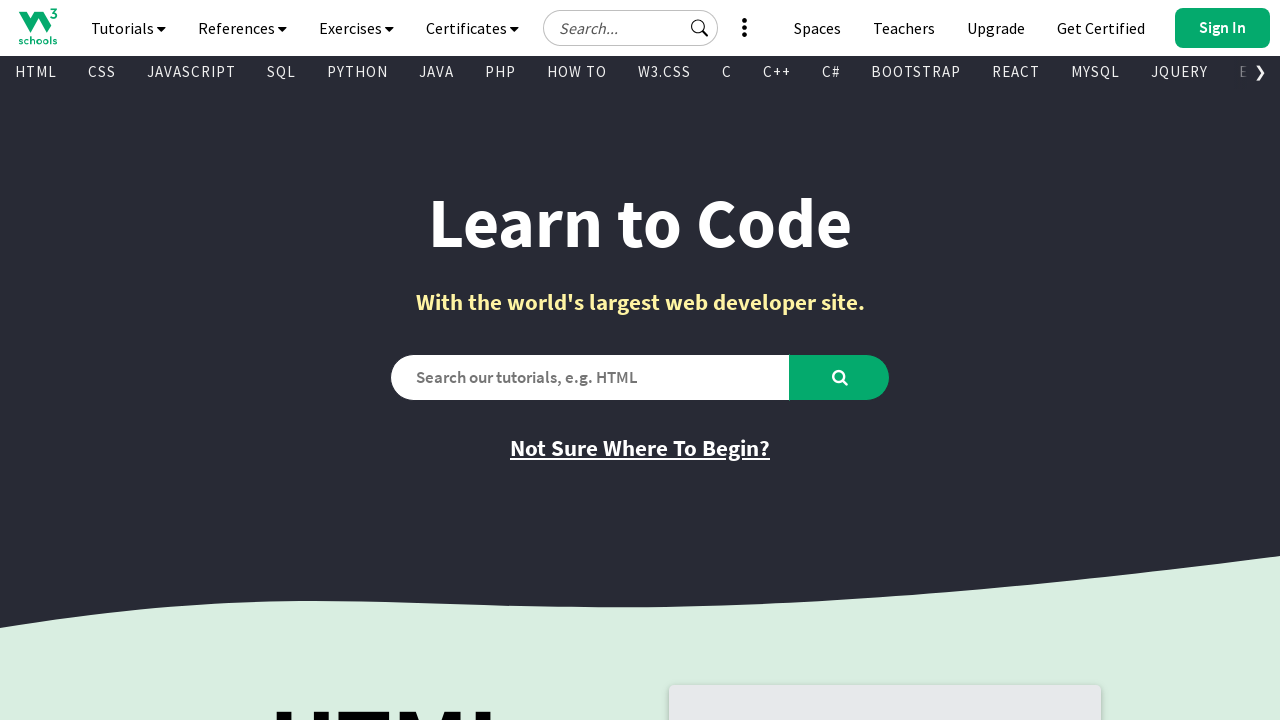

Retrieved window inner height
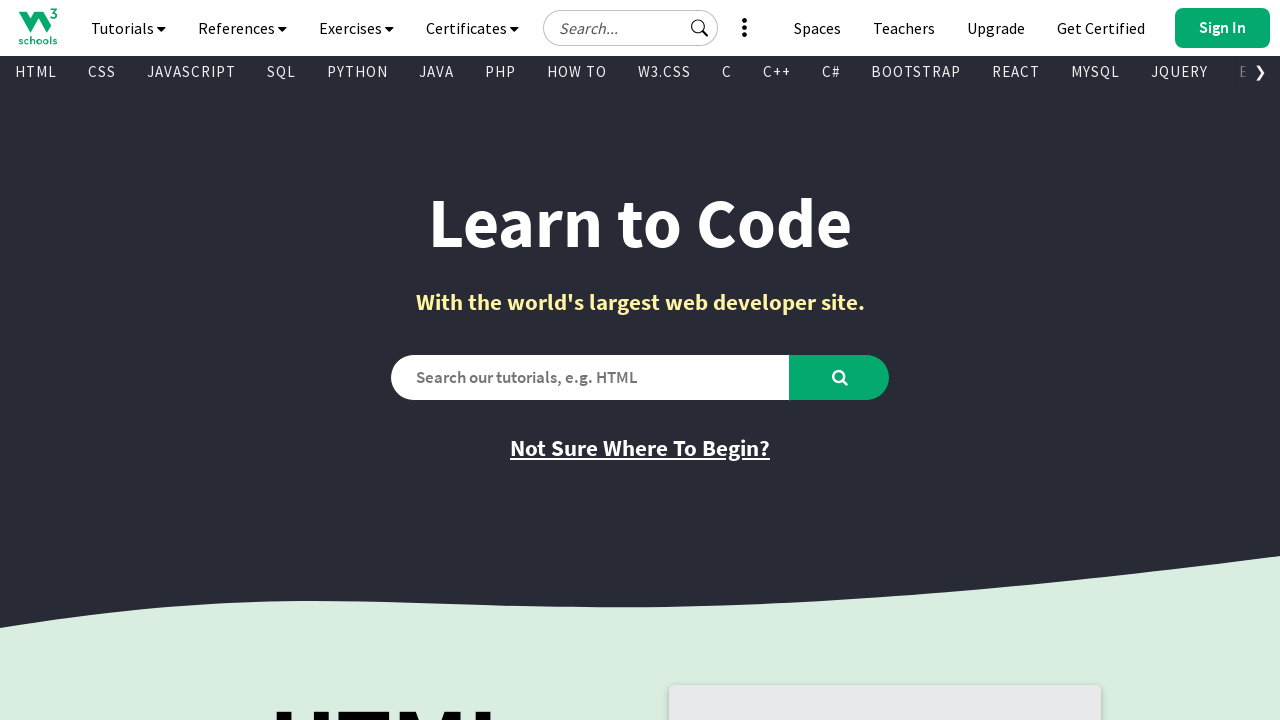

Retrieved document body scroll height
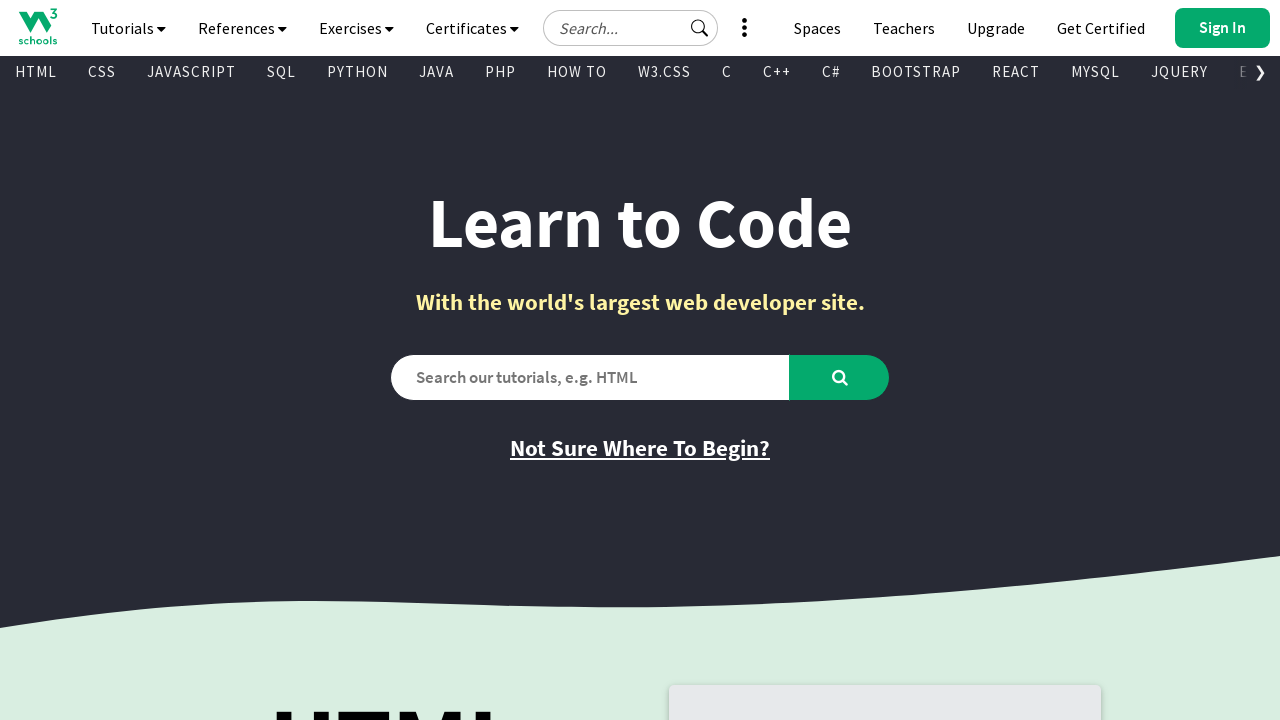

Pressed PageDown to measure scroll height
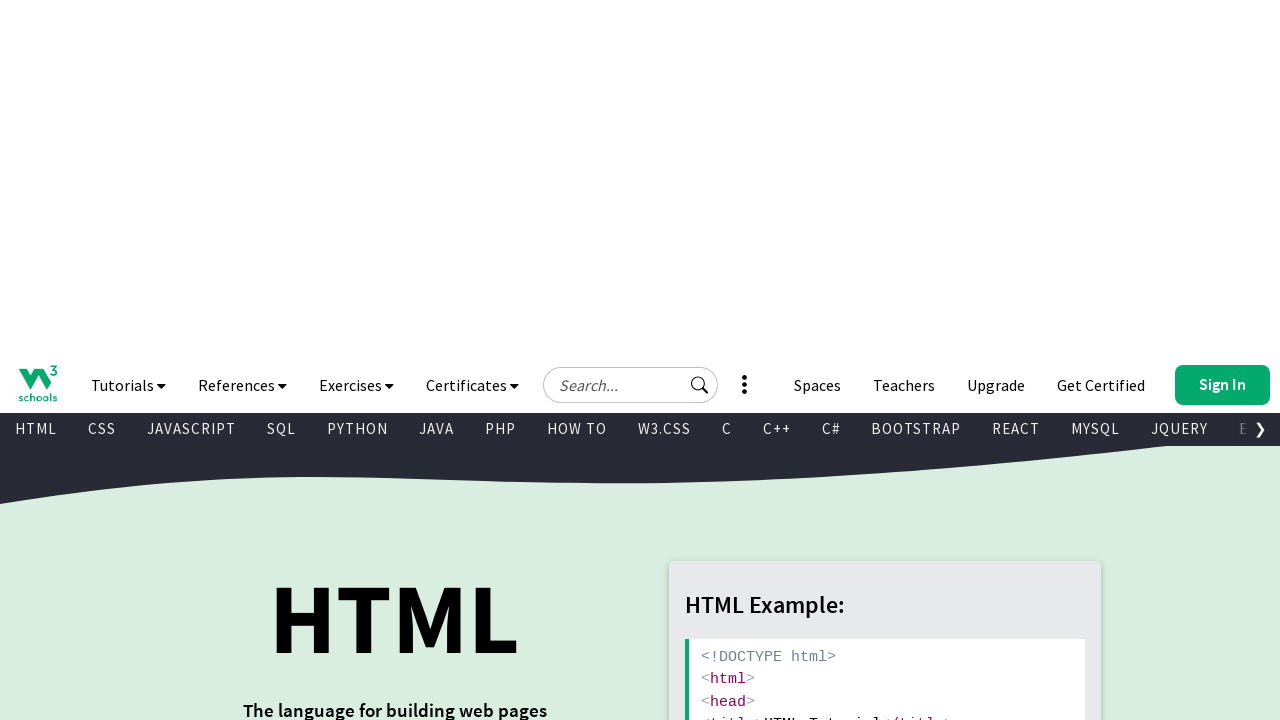

Waited 0.5 seconds for scroll animation
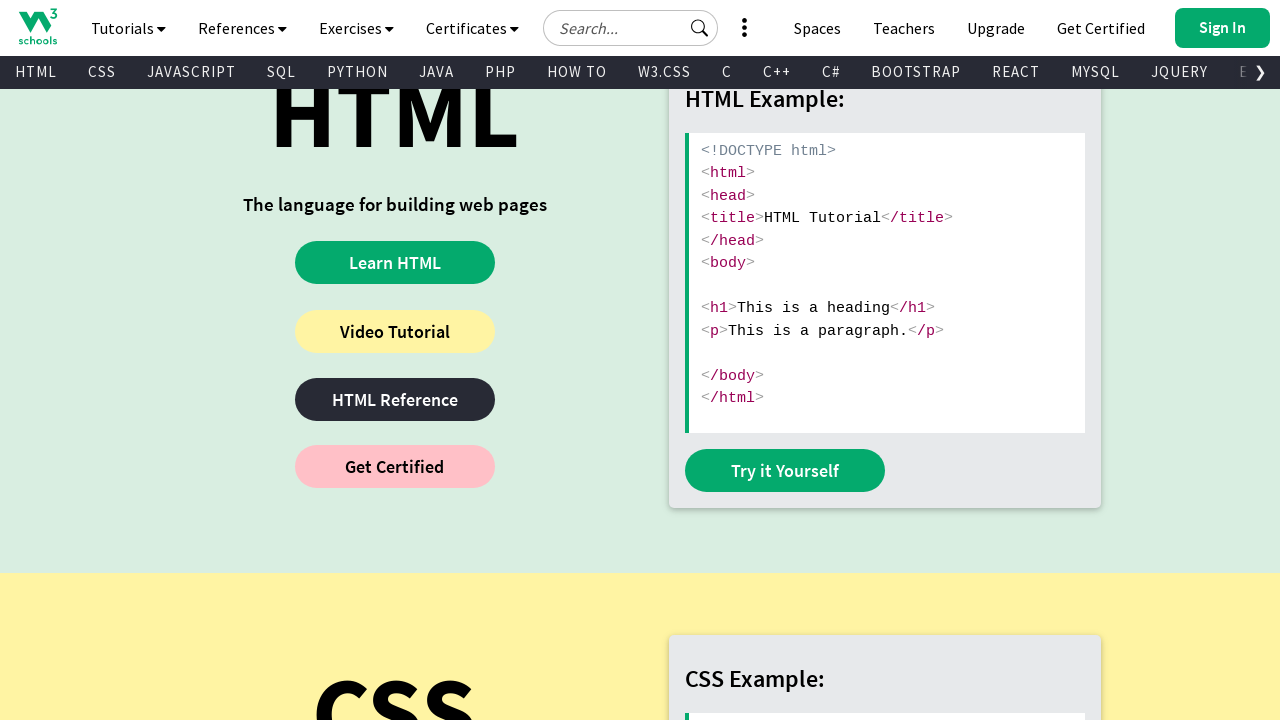

Measured scroll height after first PageDown
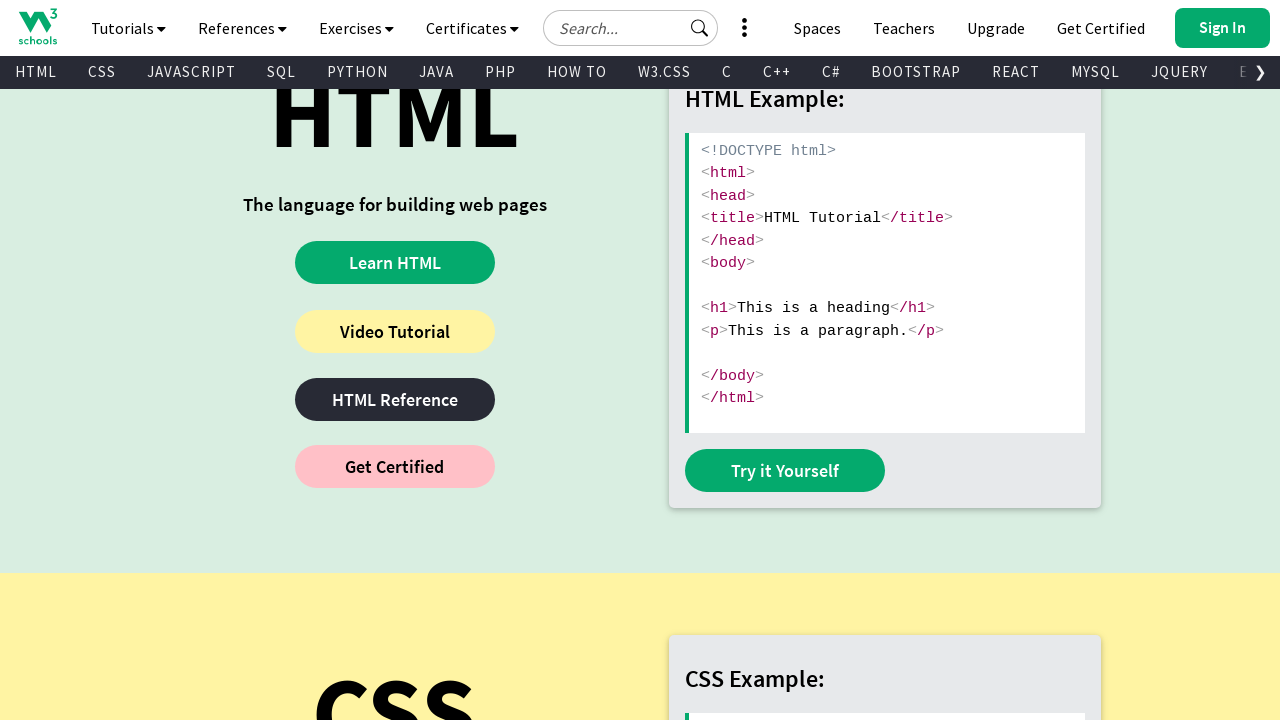

Pressed PageUp to return to top of page
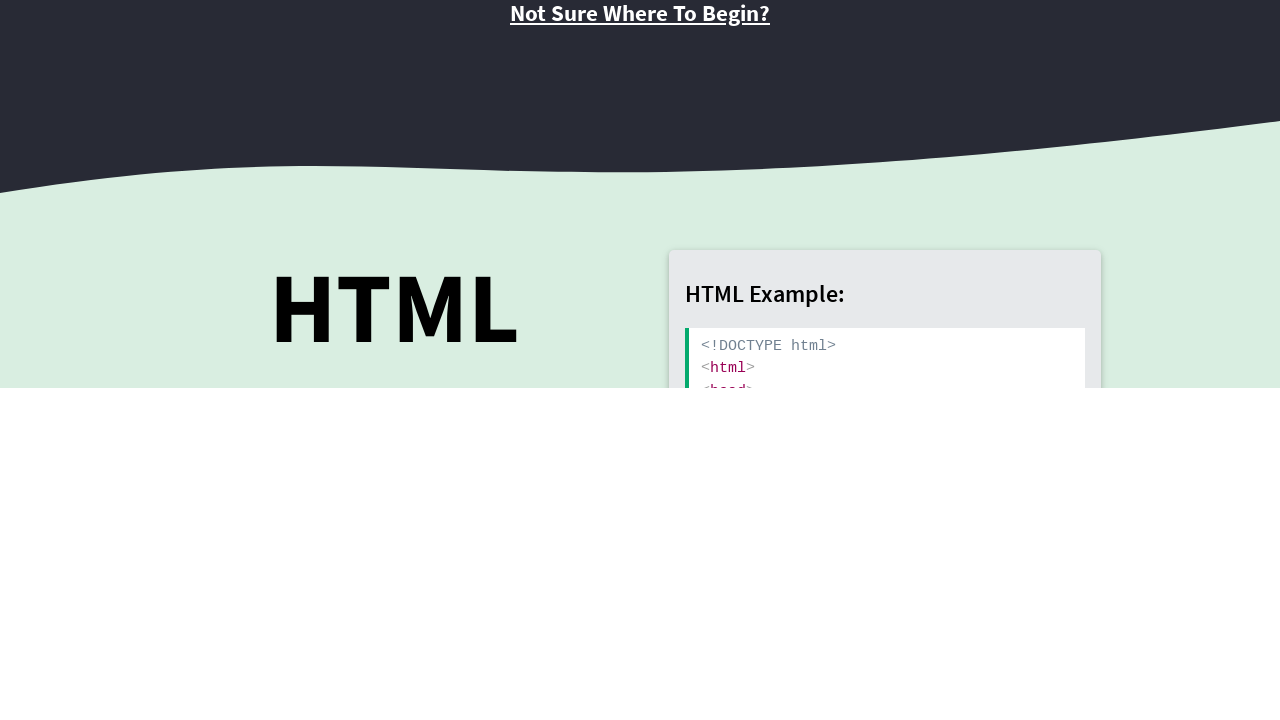

Waited 0.5 seconds for scroll animation
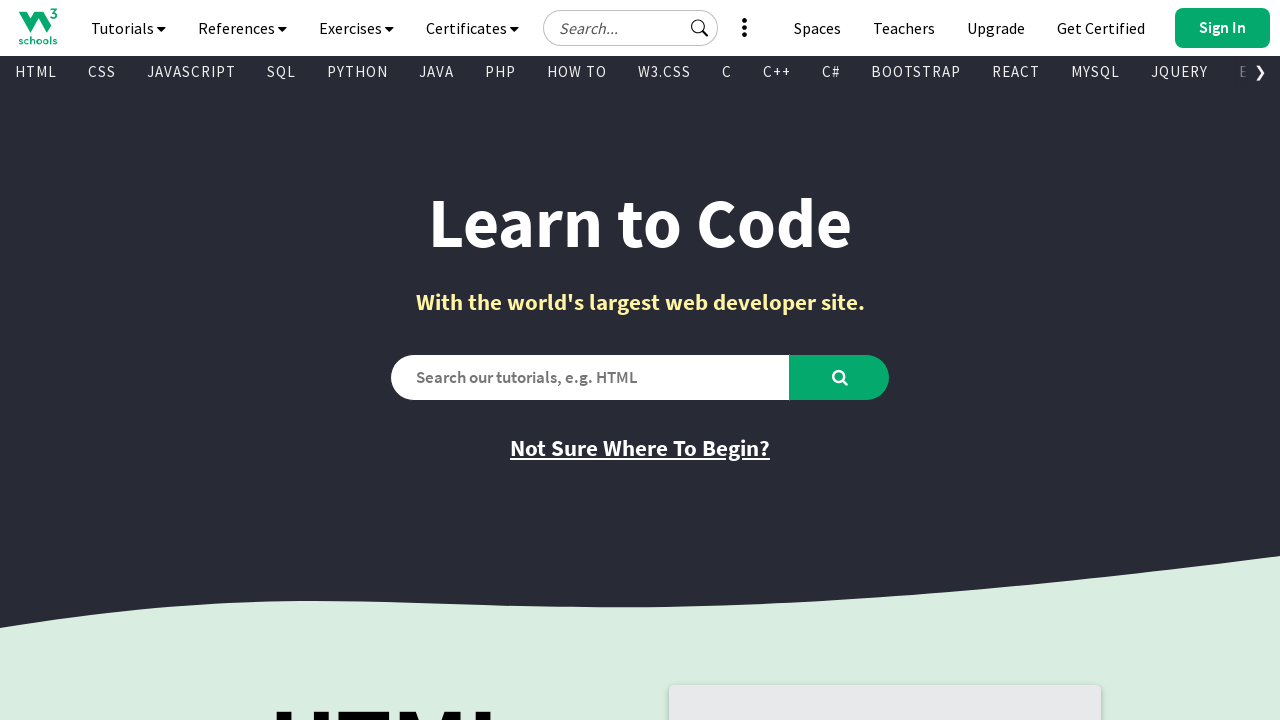

Retrieved current scroll position
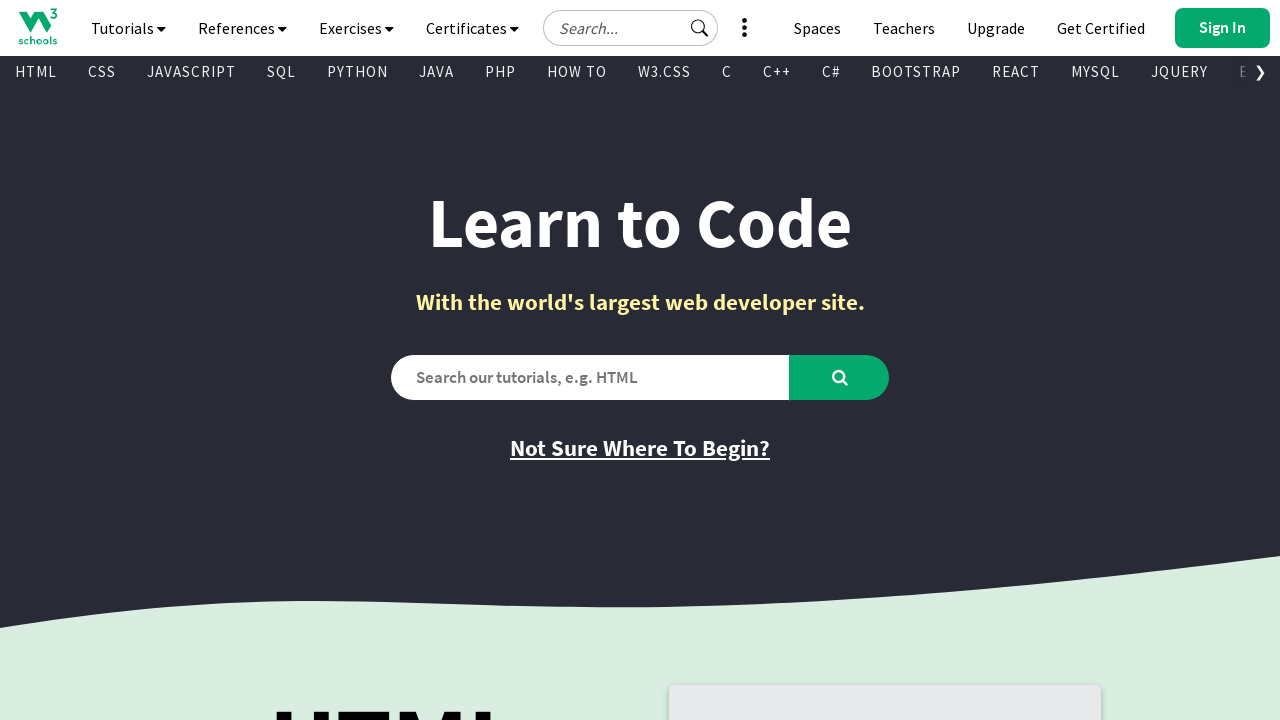

Pressed PageDown to scroll down one page
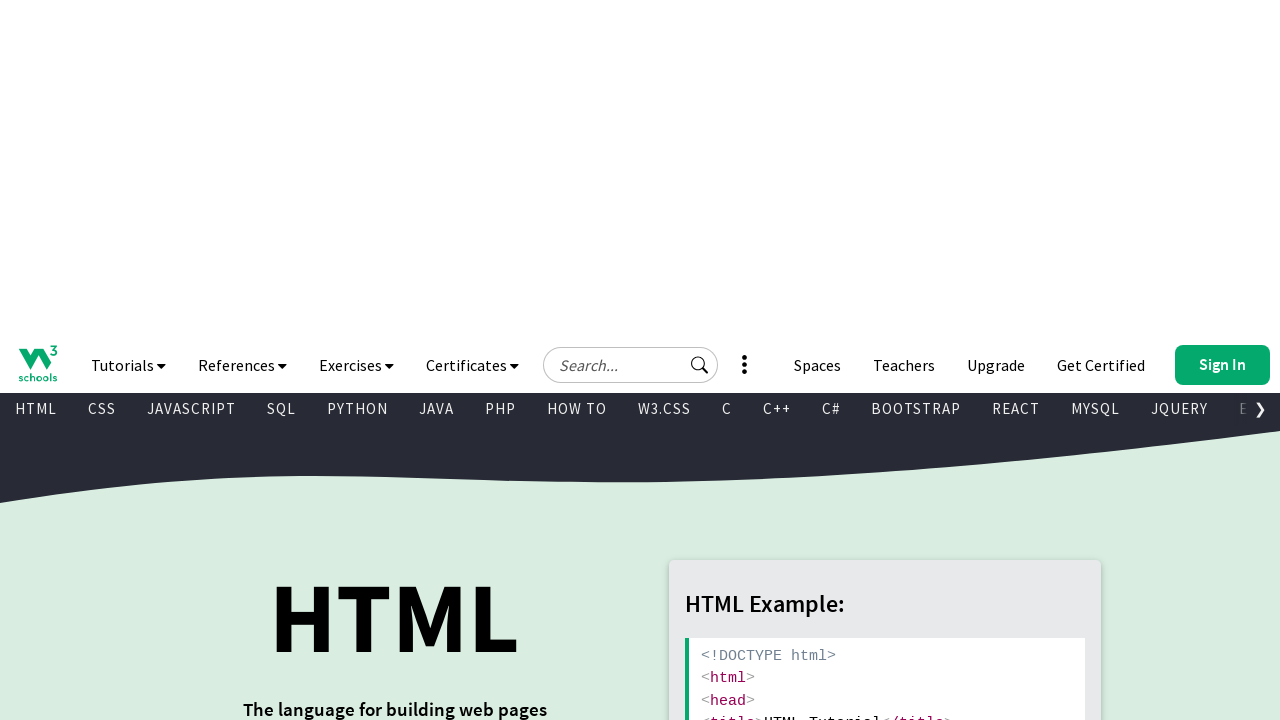

Waited 1 second for scroll animation
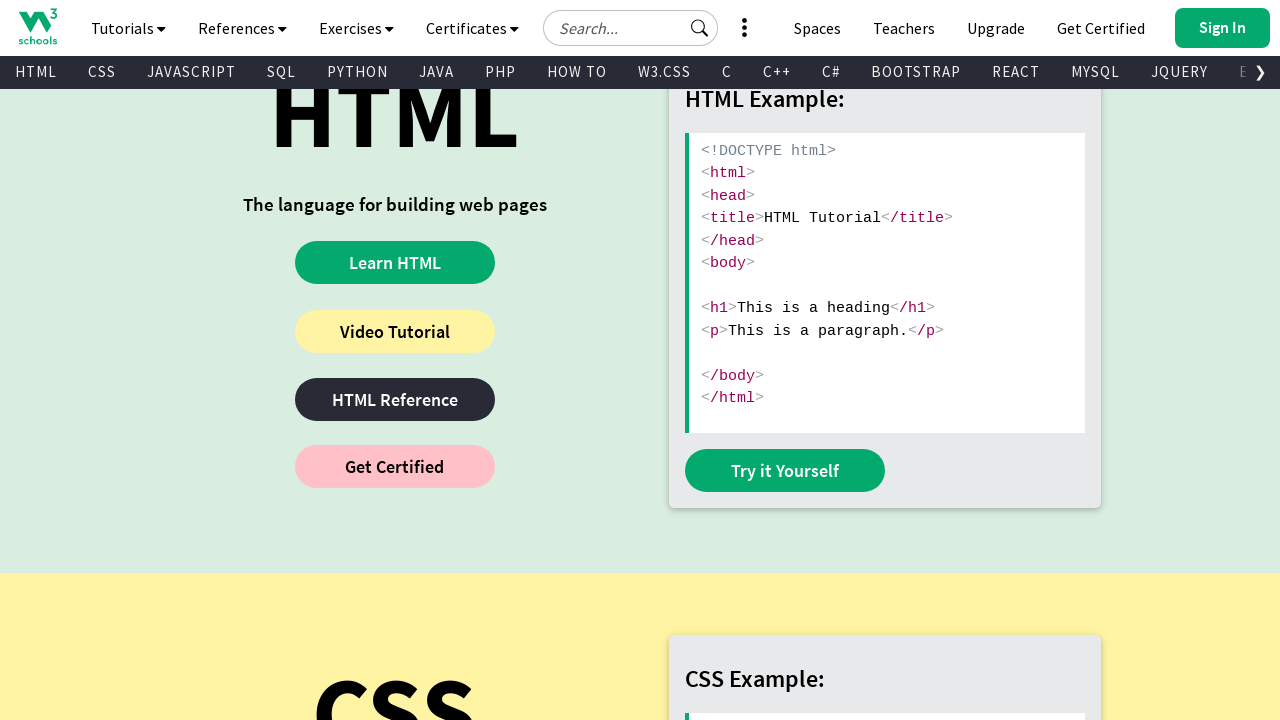

Retrieved current scroll position
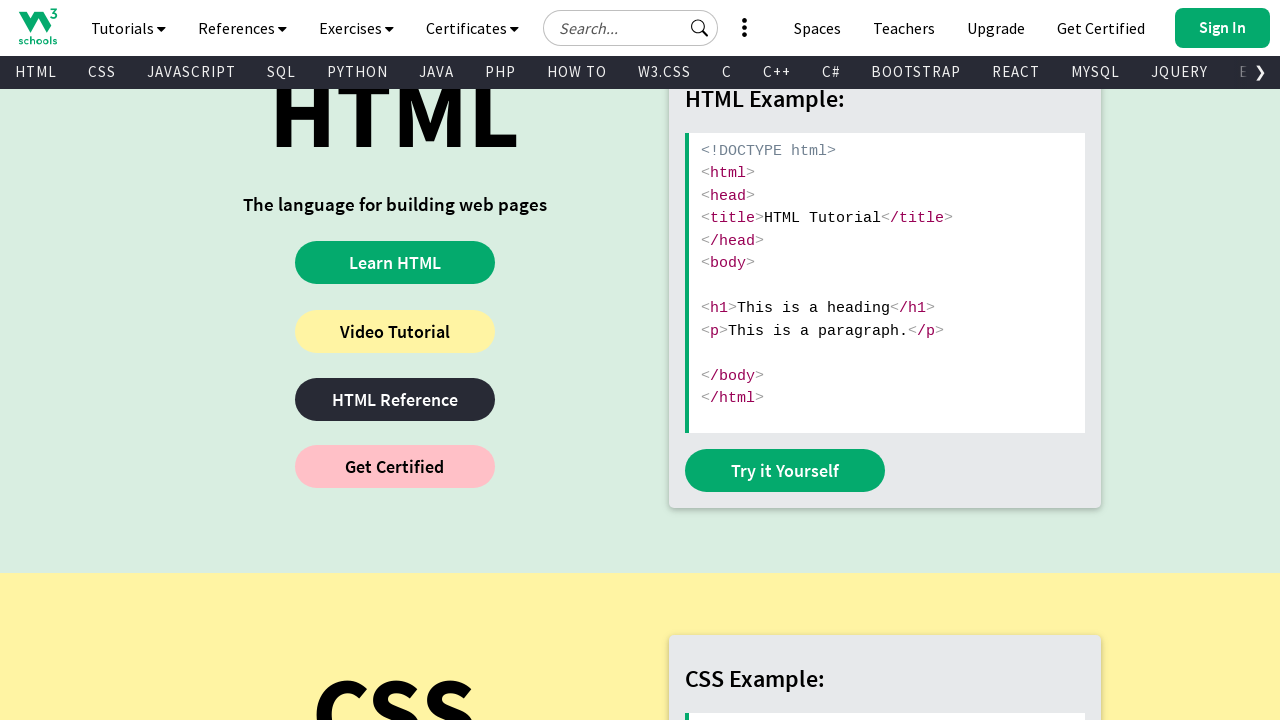

Pressed PageDown to scroll down one page
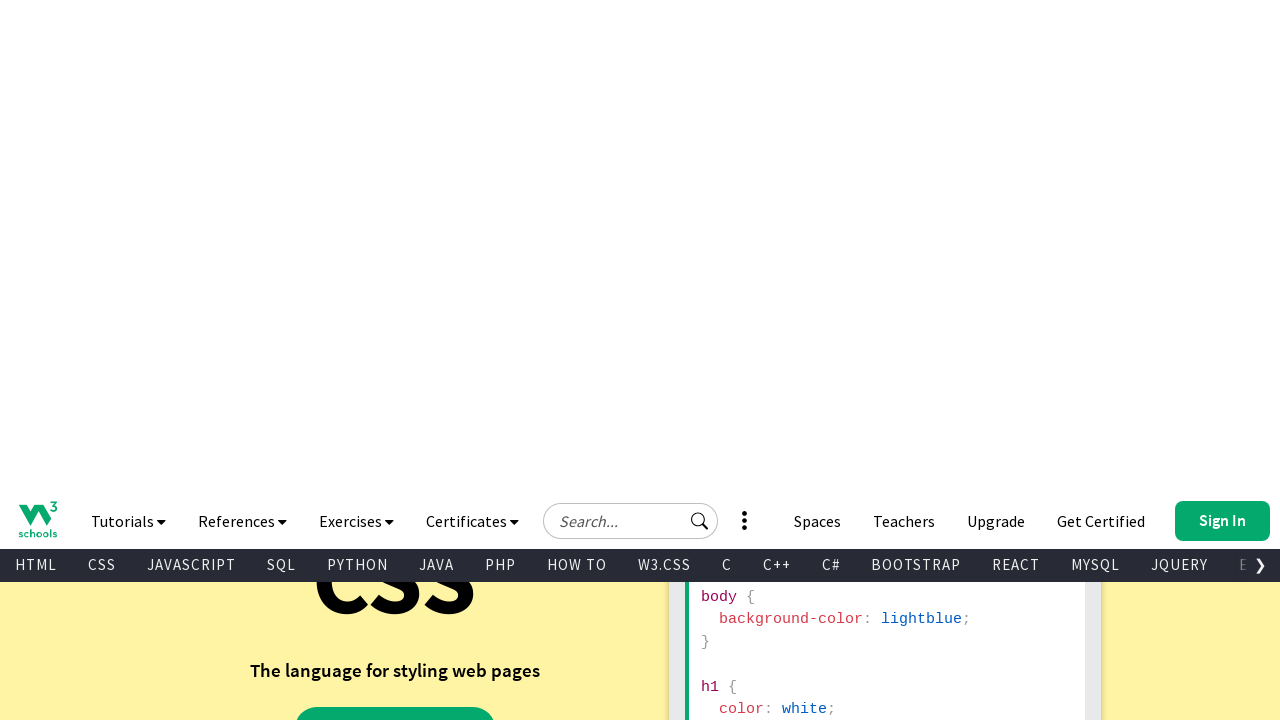

Waited 1 second for scroll animation
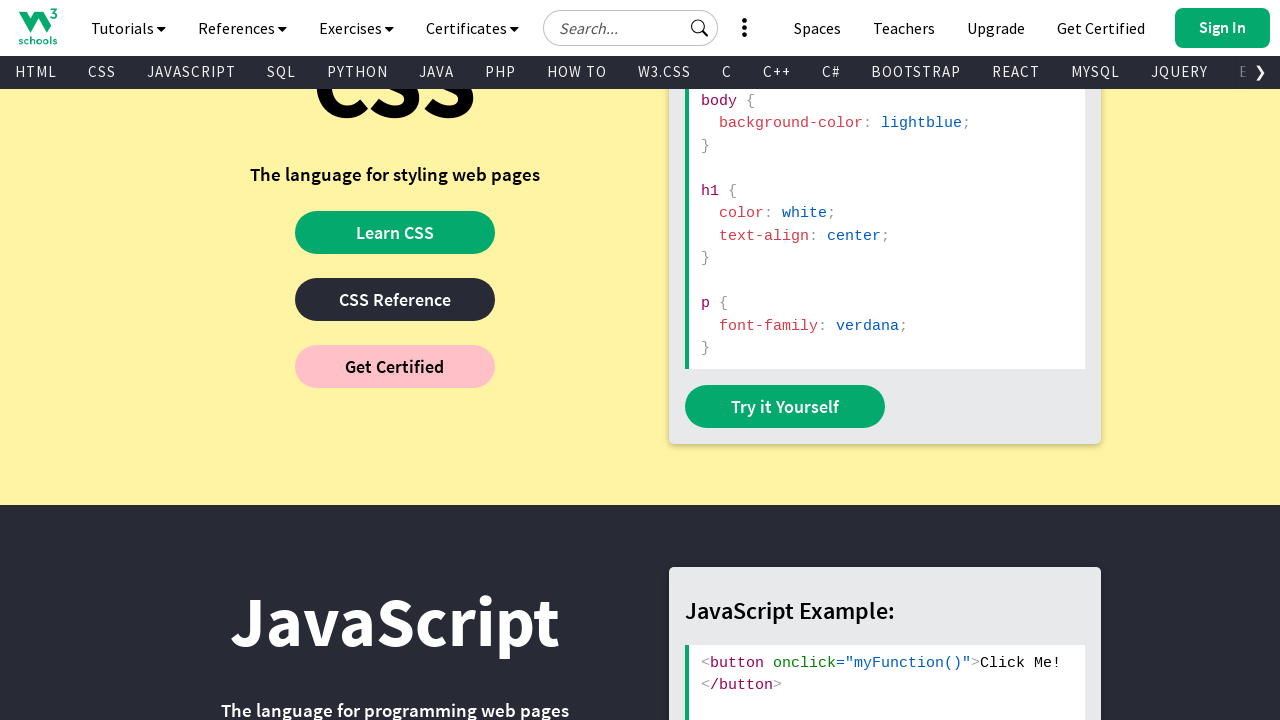

Retrieved current scroll position
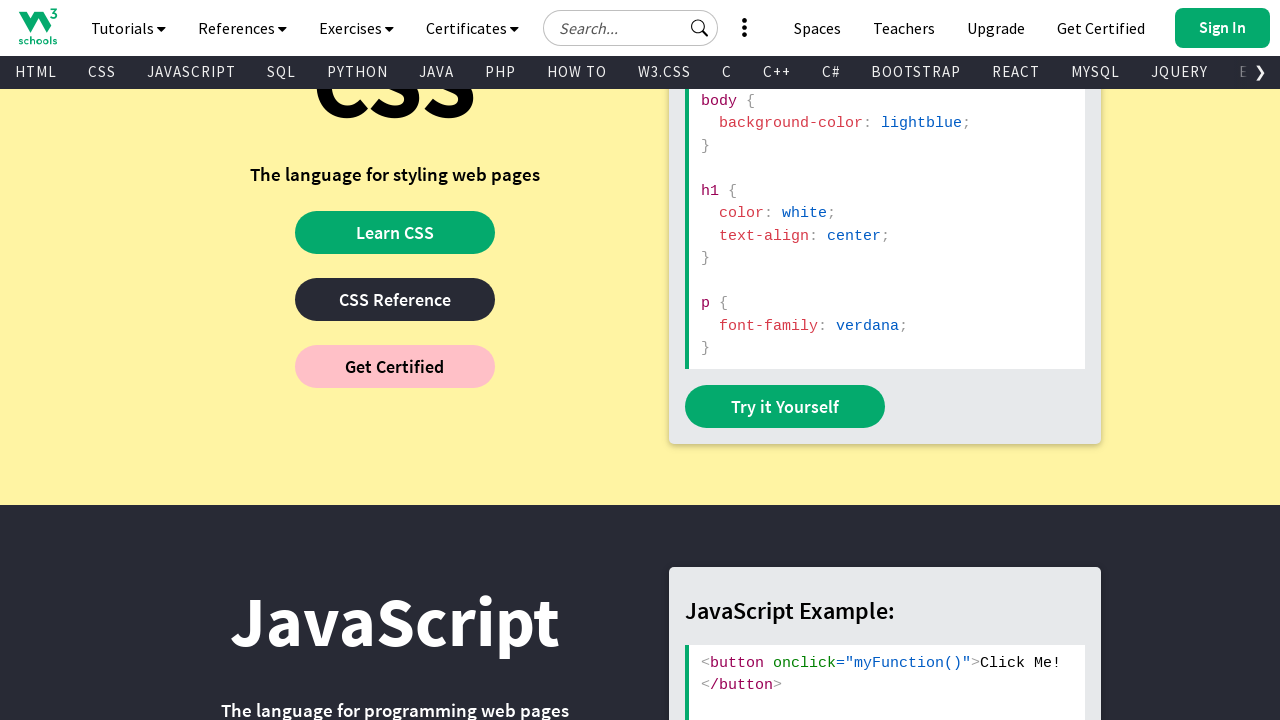

Pressed PageDown to scroll down one page
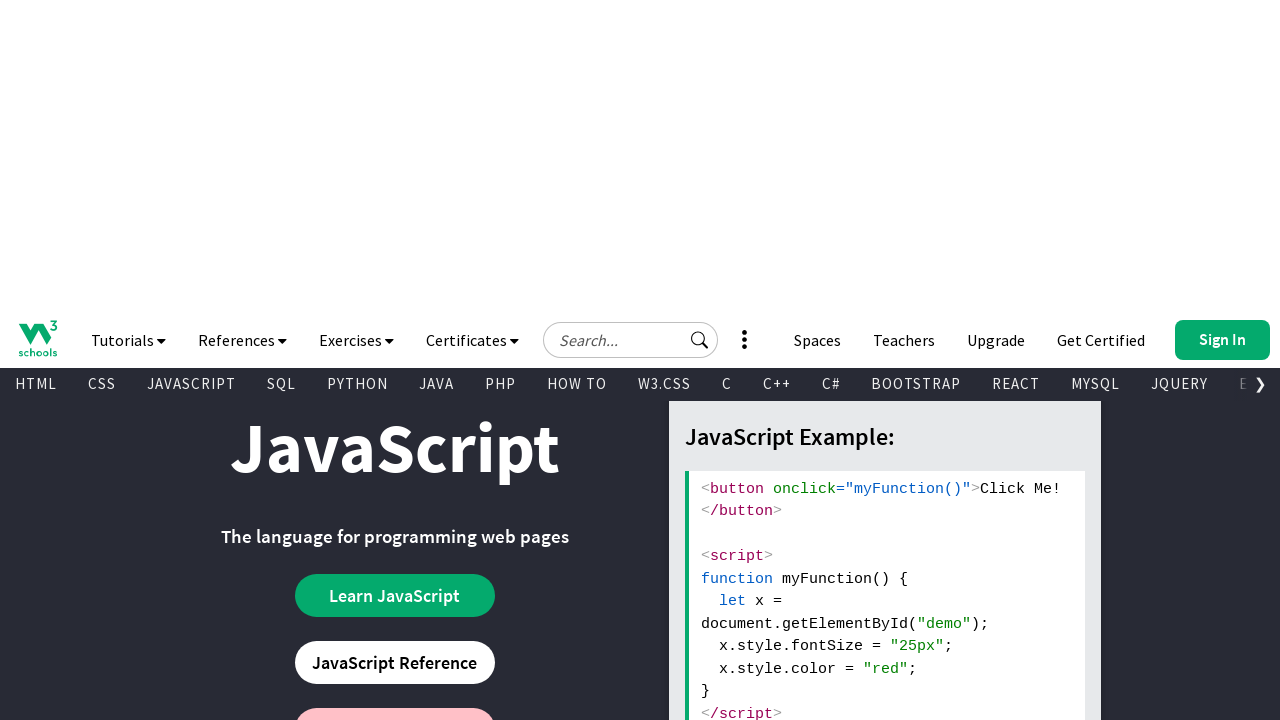

Waited 1 second for scroll animation
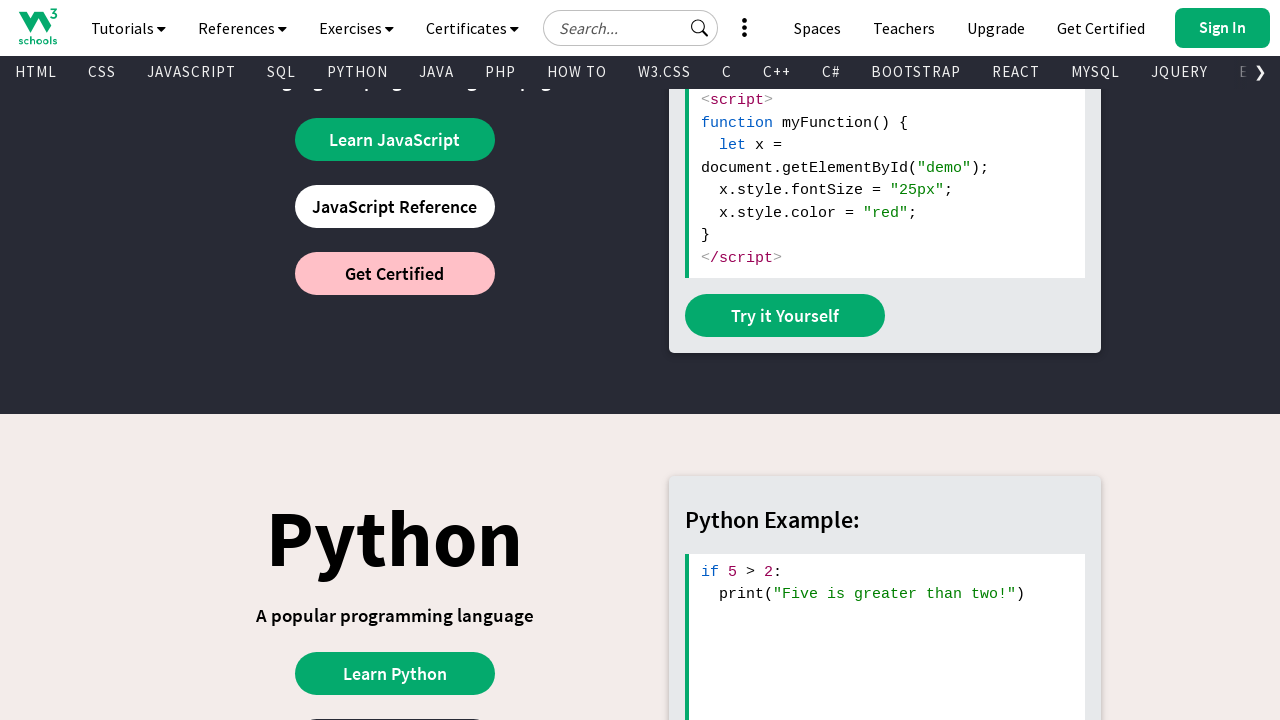

Retrieved current scroll position
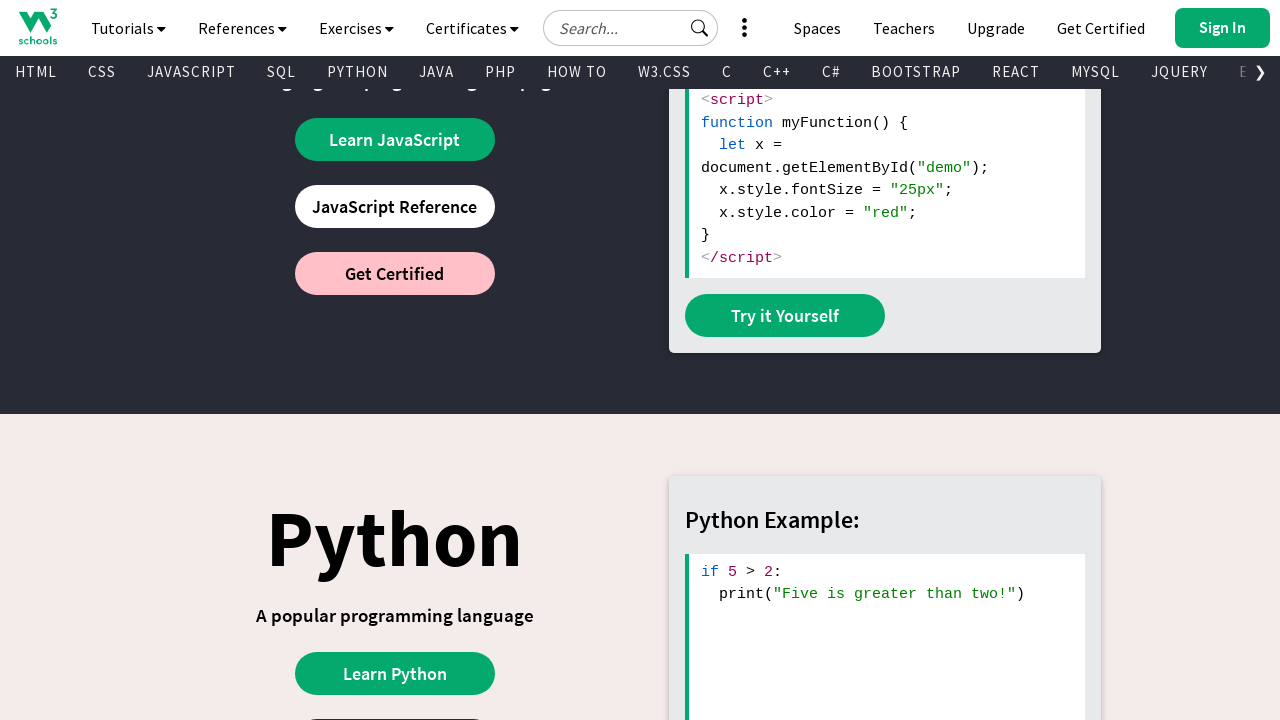

Pressed PageDown to scroll down one page
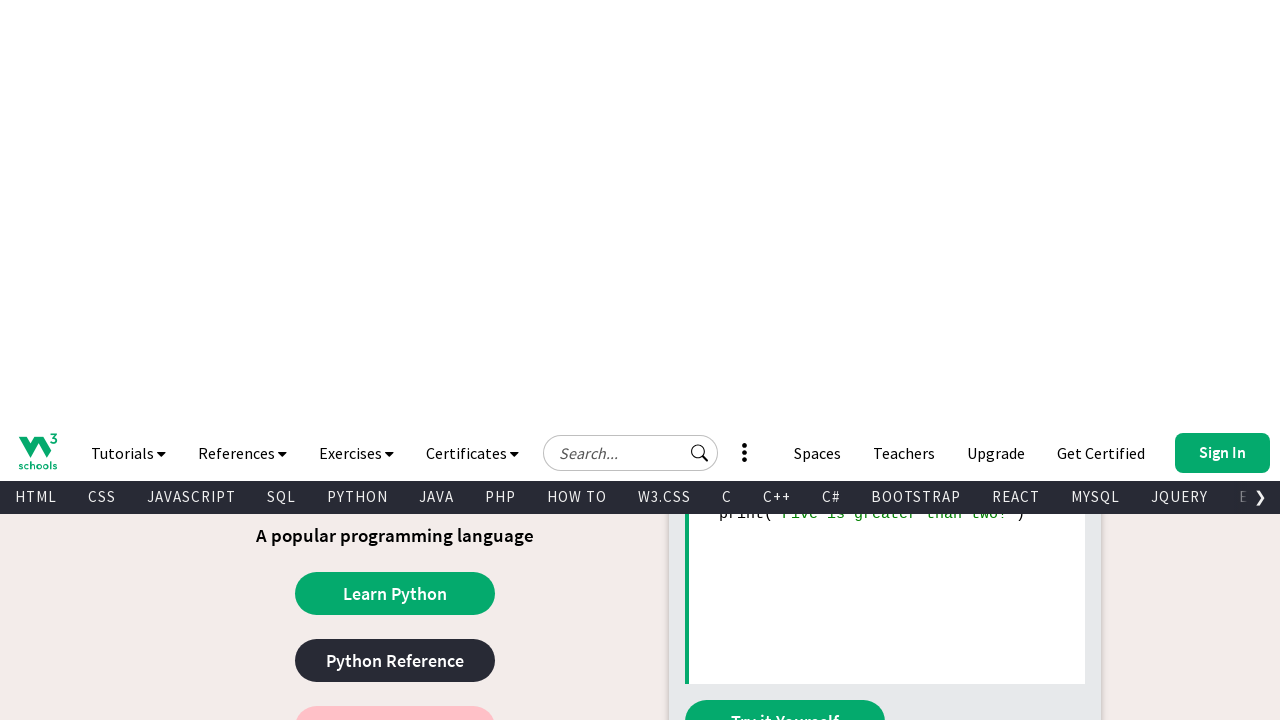

Waited 1 second for scroll animation
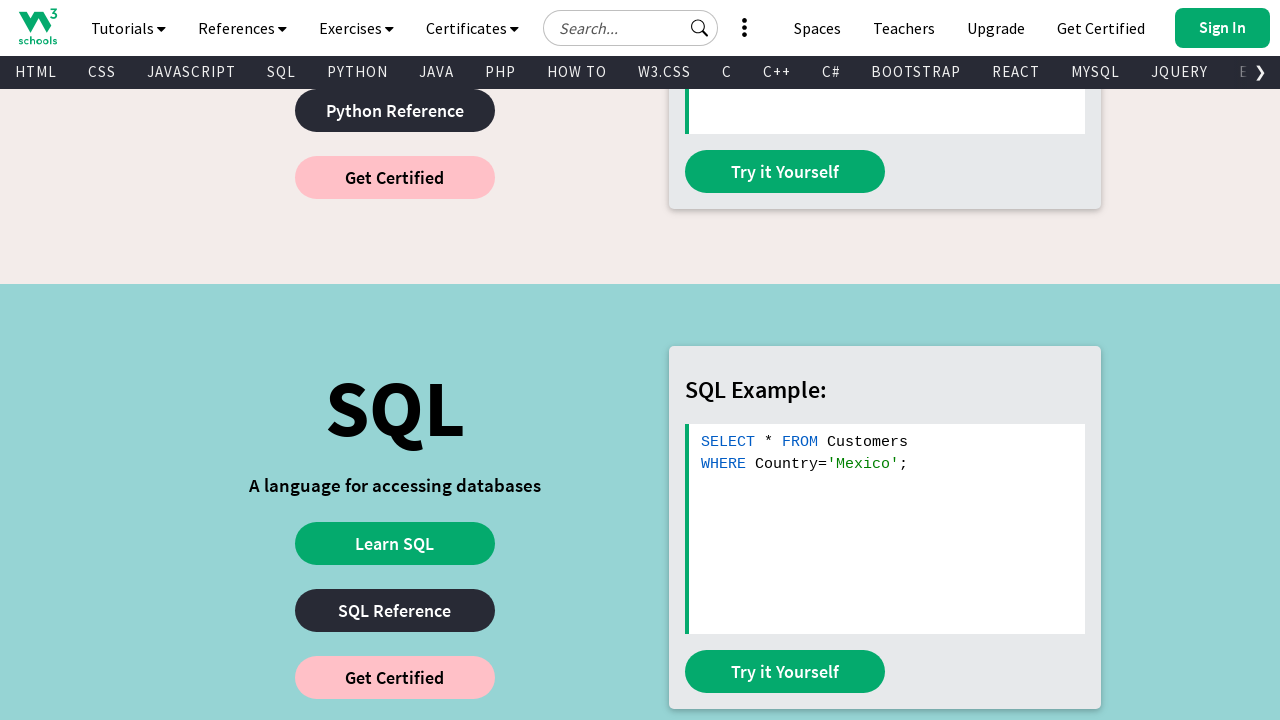

Retrieved current scroll position
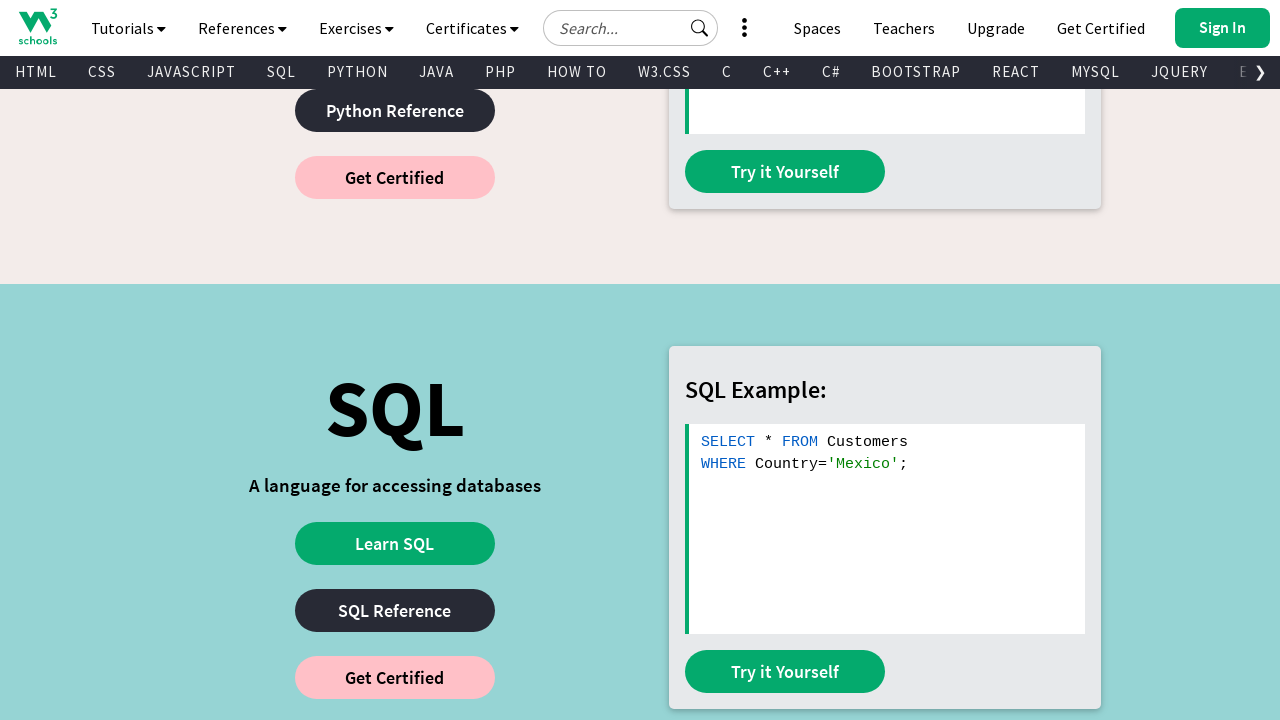

Pressed PageDown to scroll down one page
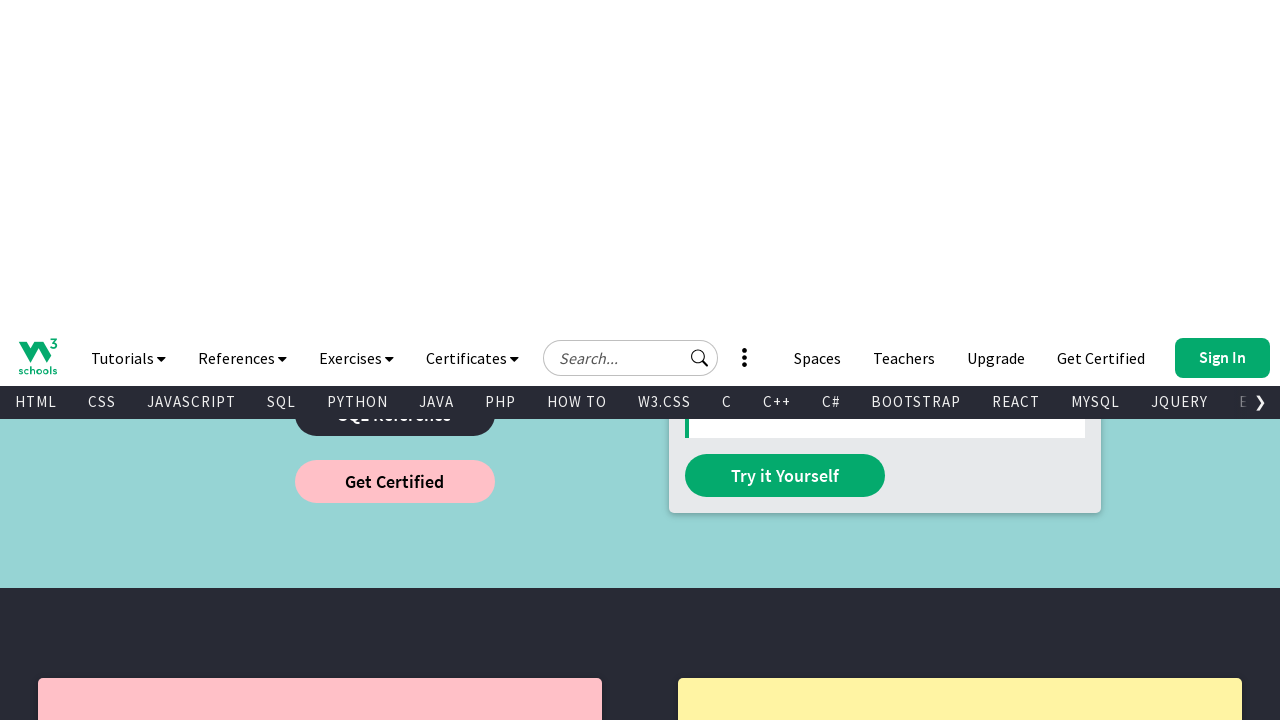

Waited 1 second for scroll animation
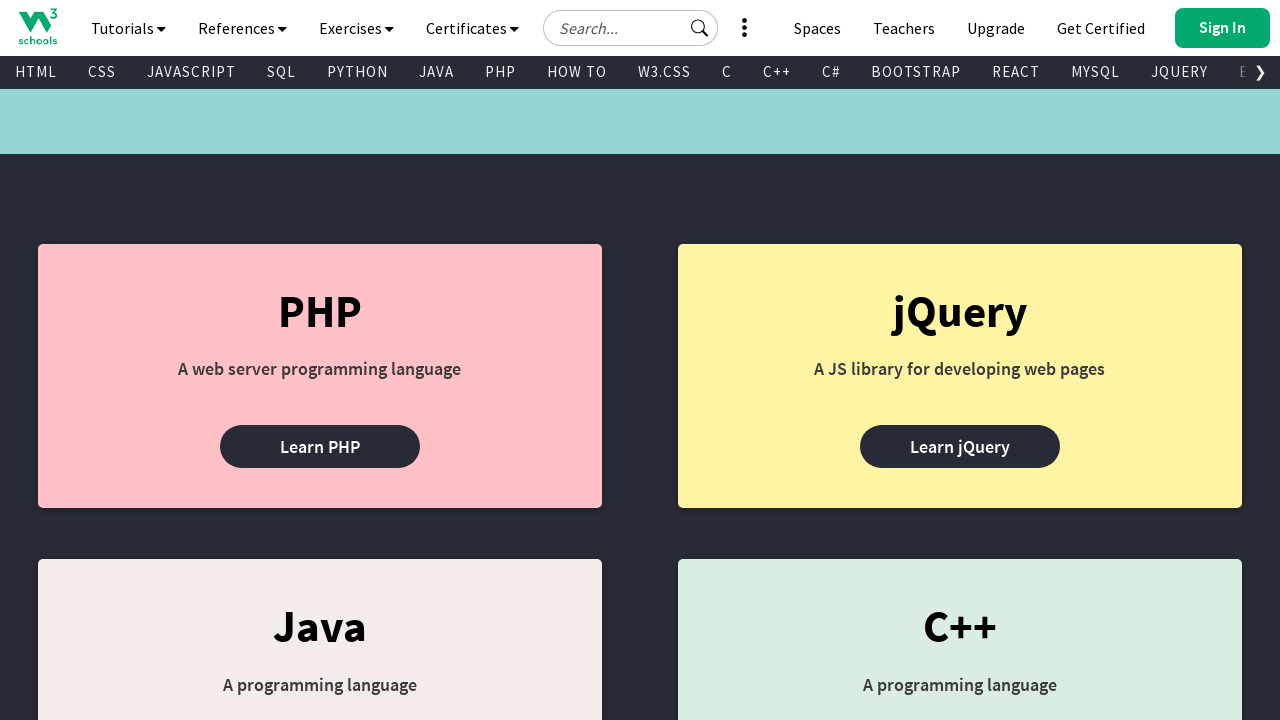

Retrieved current scroll position
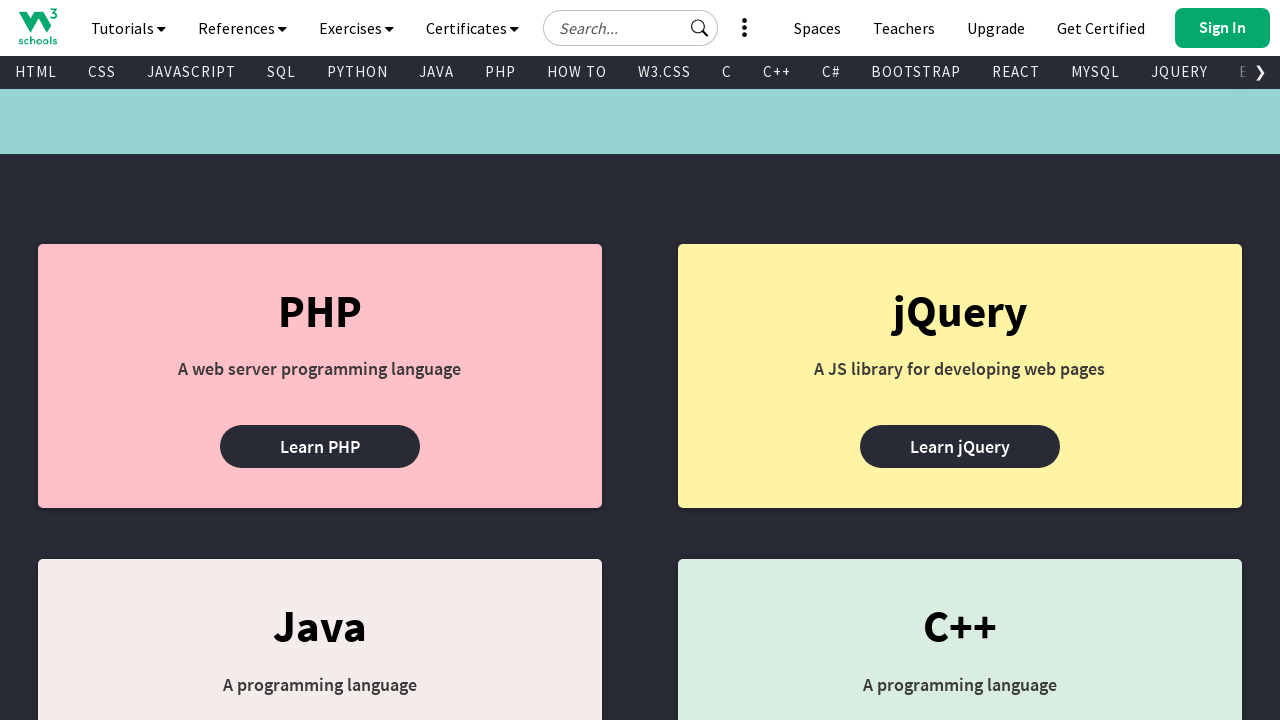

Pressed PageDown to scroll down one page
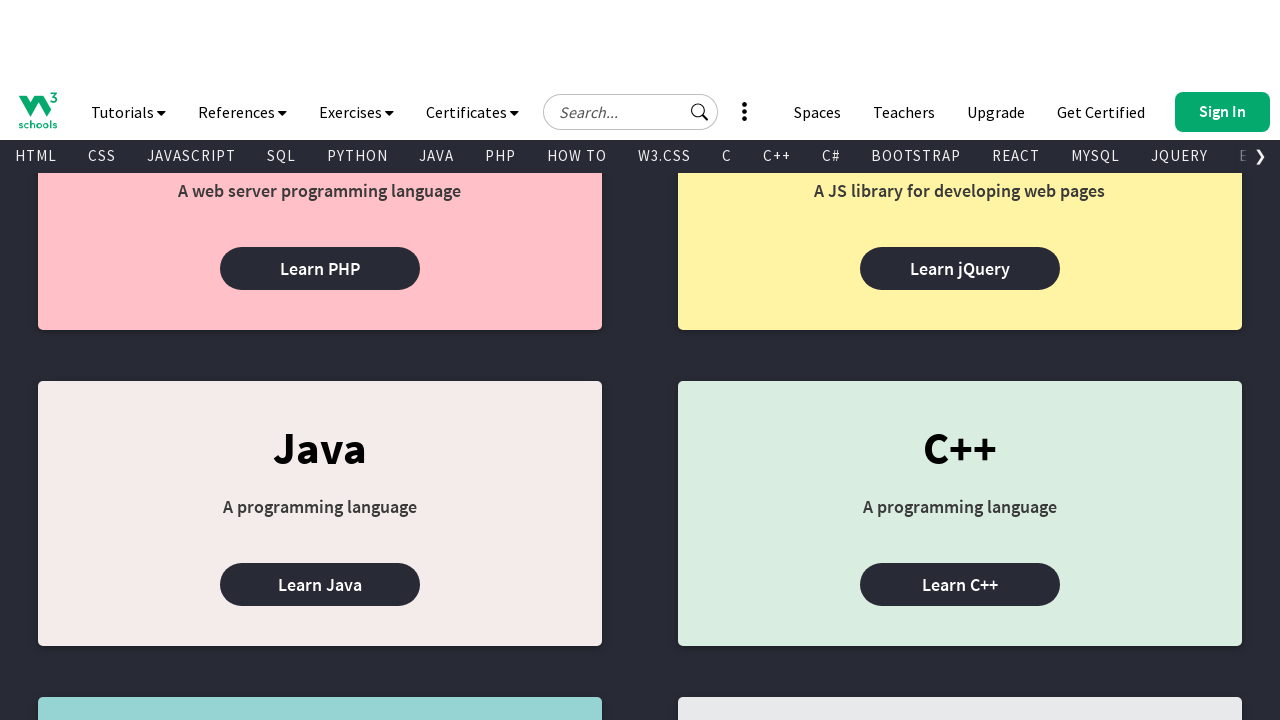

Waited 1 second for scroll animation
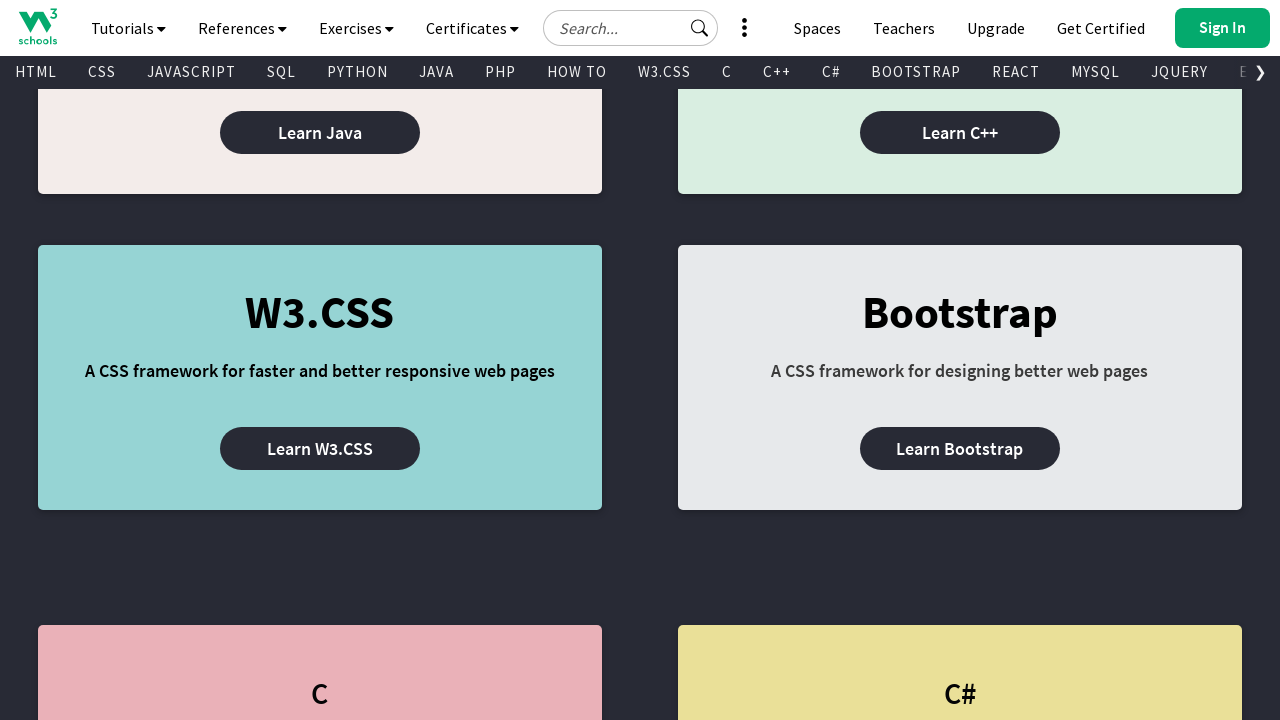

Retrieved current scroll position
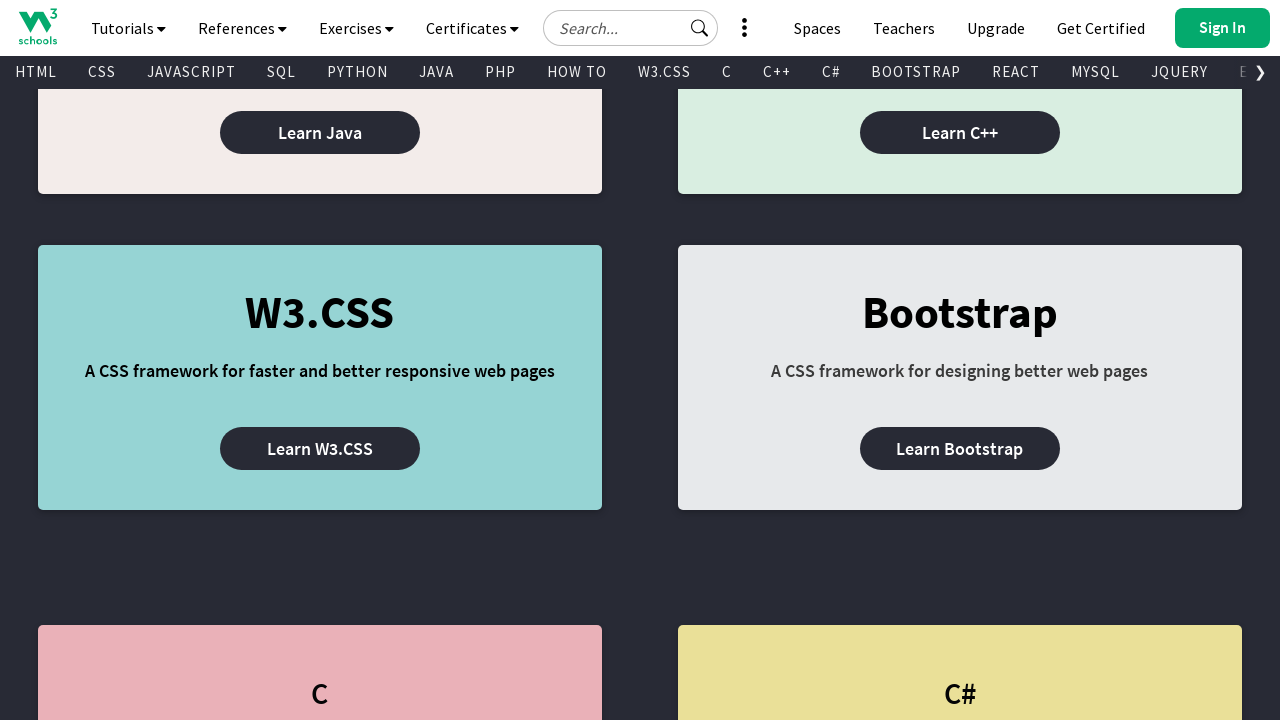

Pressed PageDown to scroll down one page
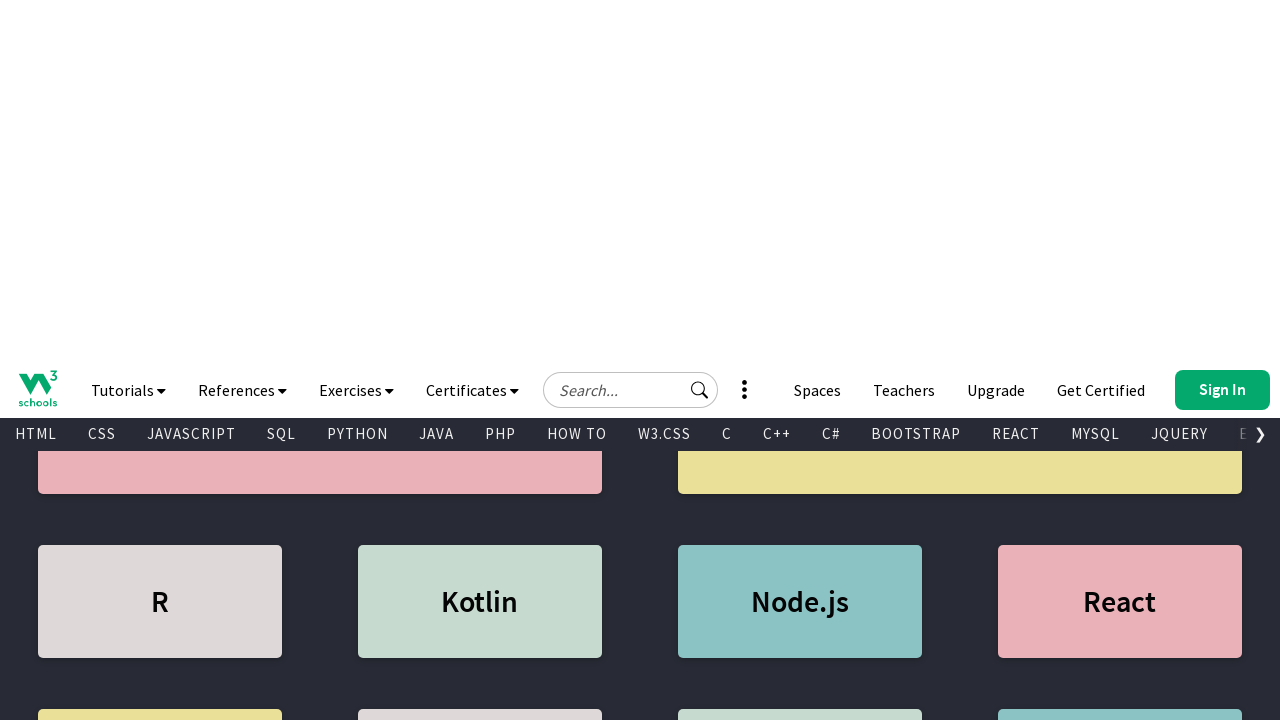

Waited 1 second for scroll animation
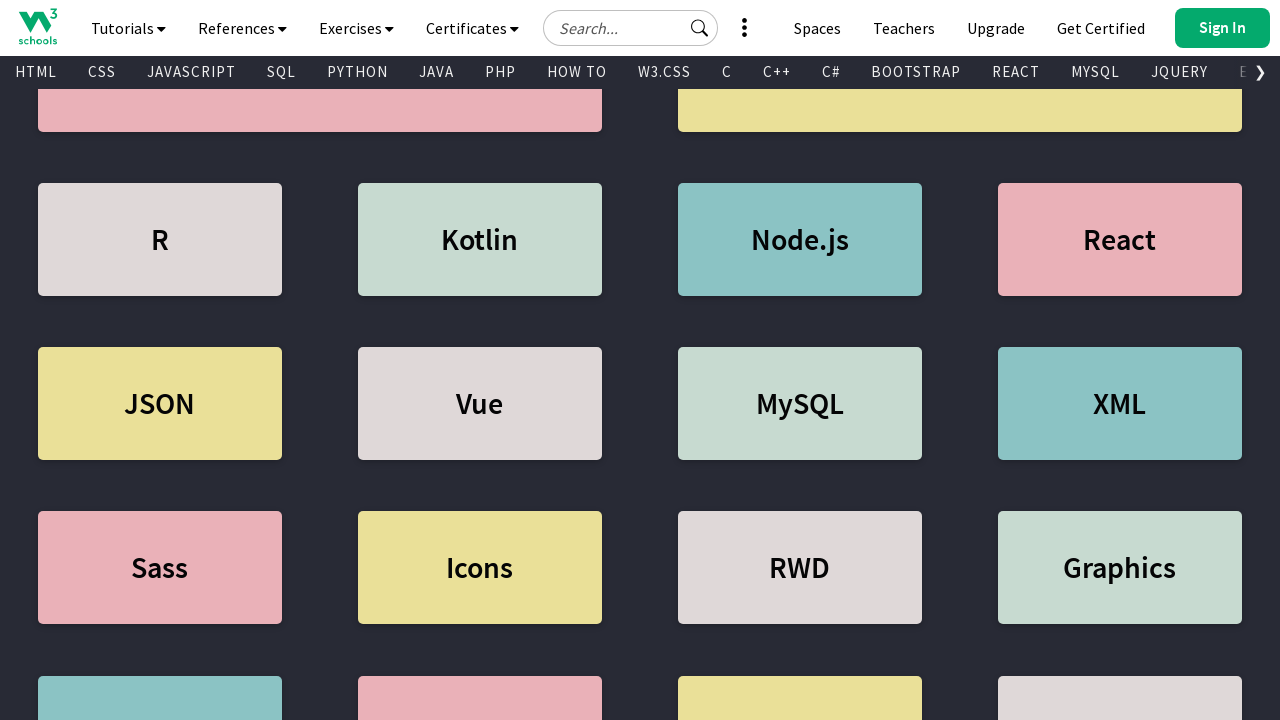

Retrieved current scroll position
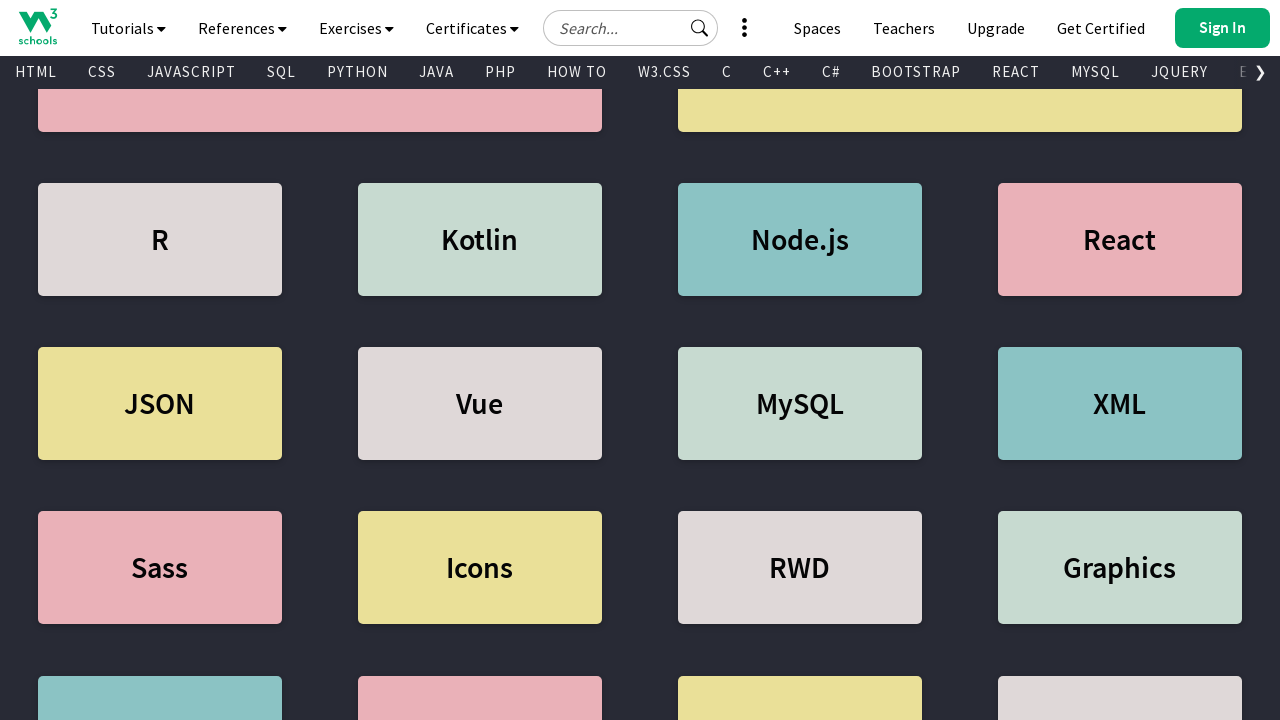

Pressed PageDown to scroll down one page
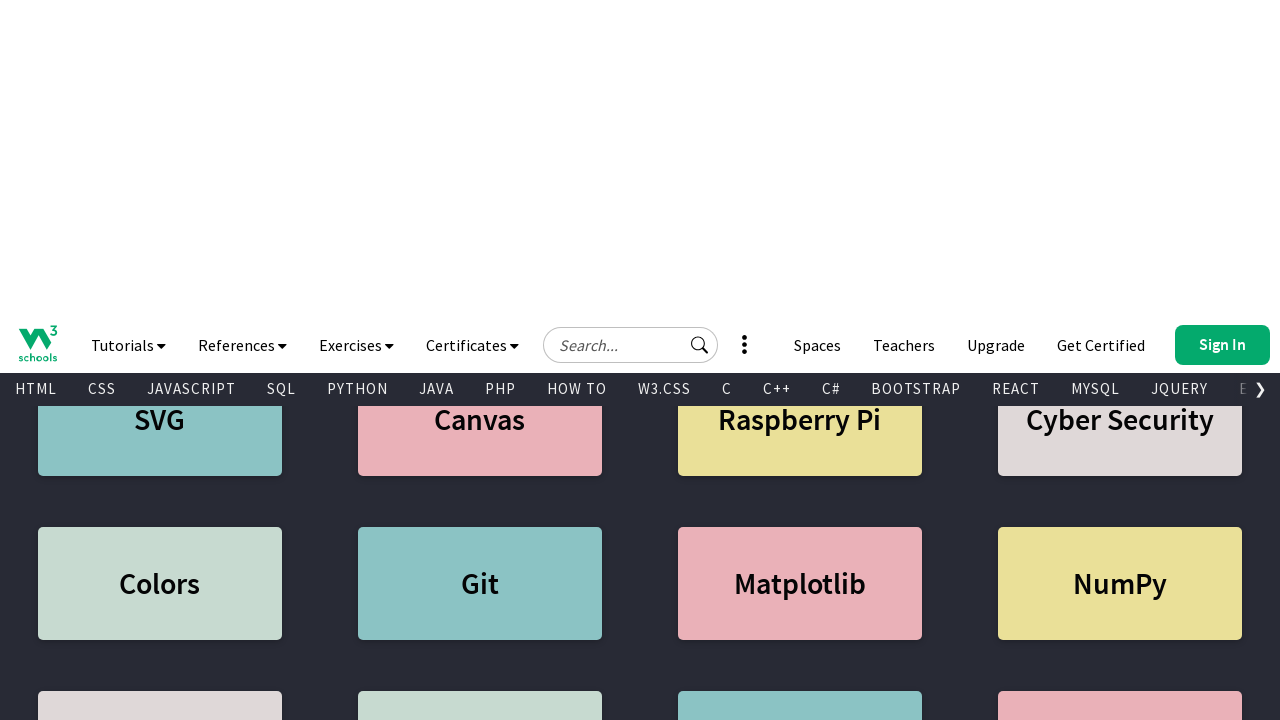

Waited 1 second for scroll animation
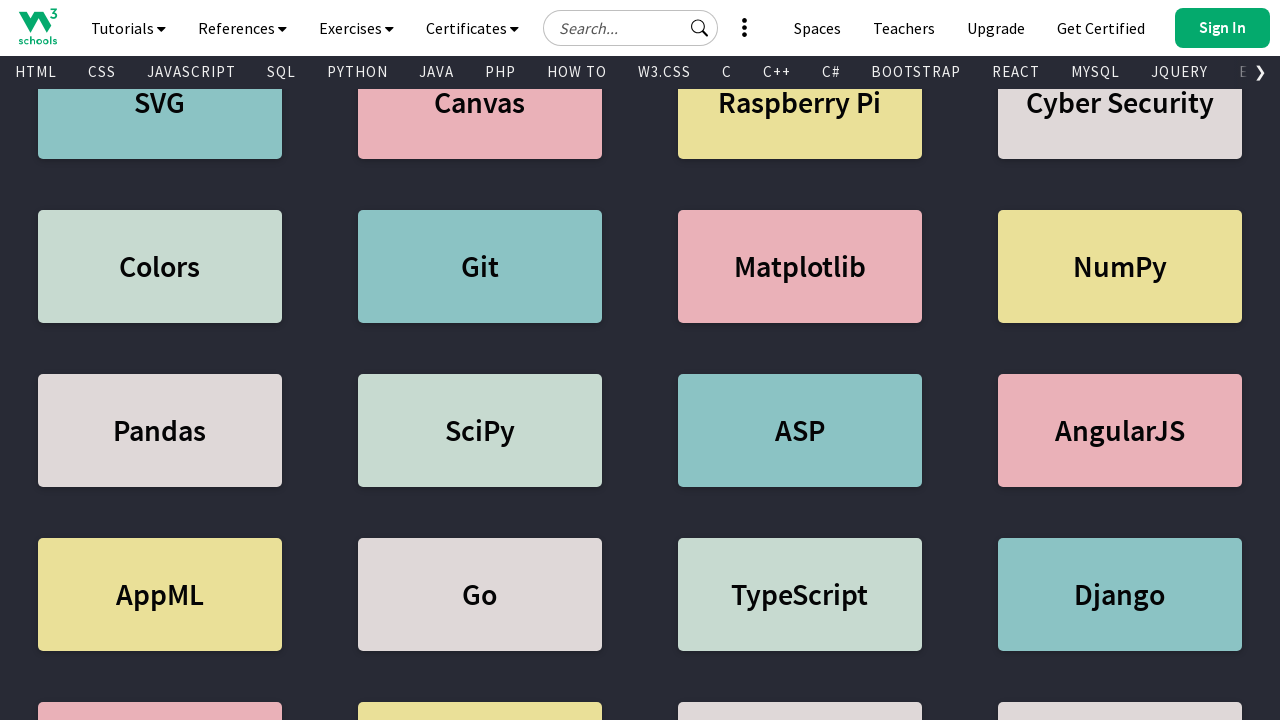

Retrieved current scroll position
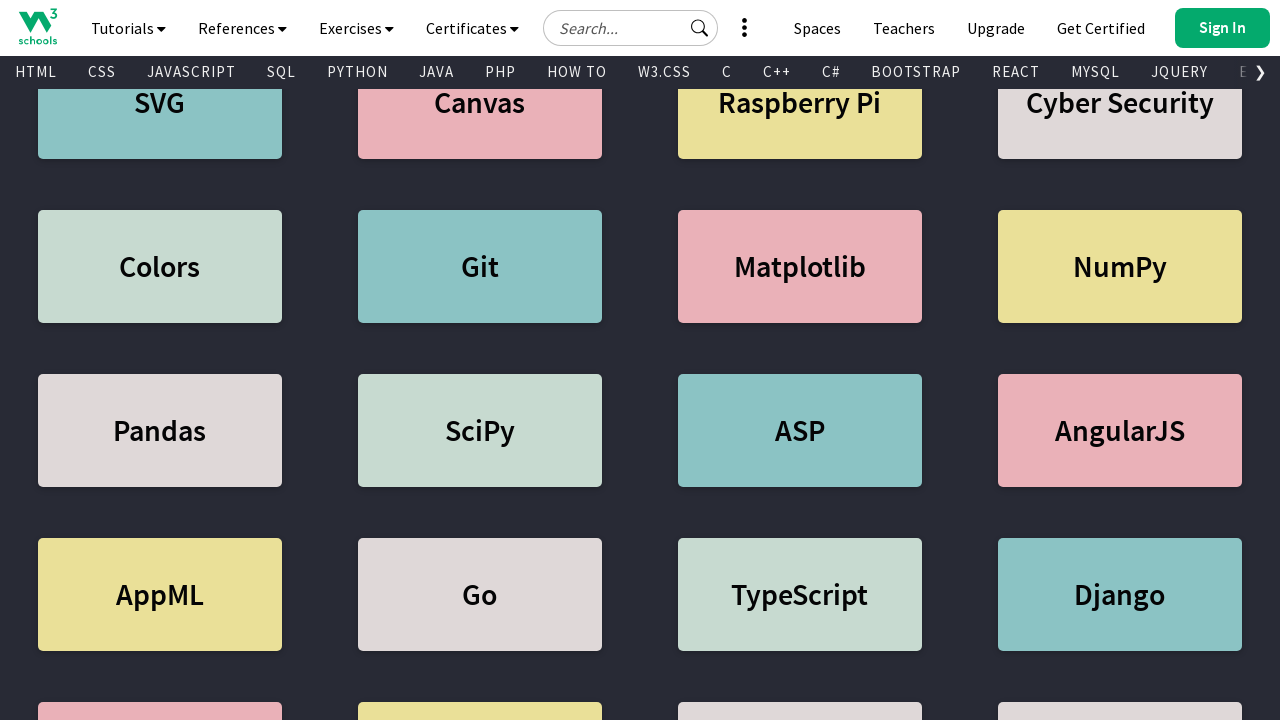

Pressed PageDown to scroll down one page
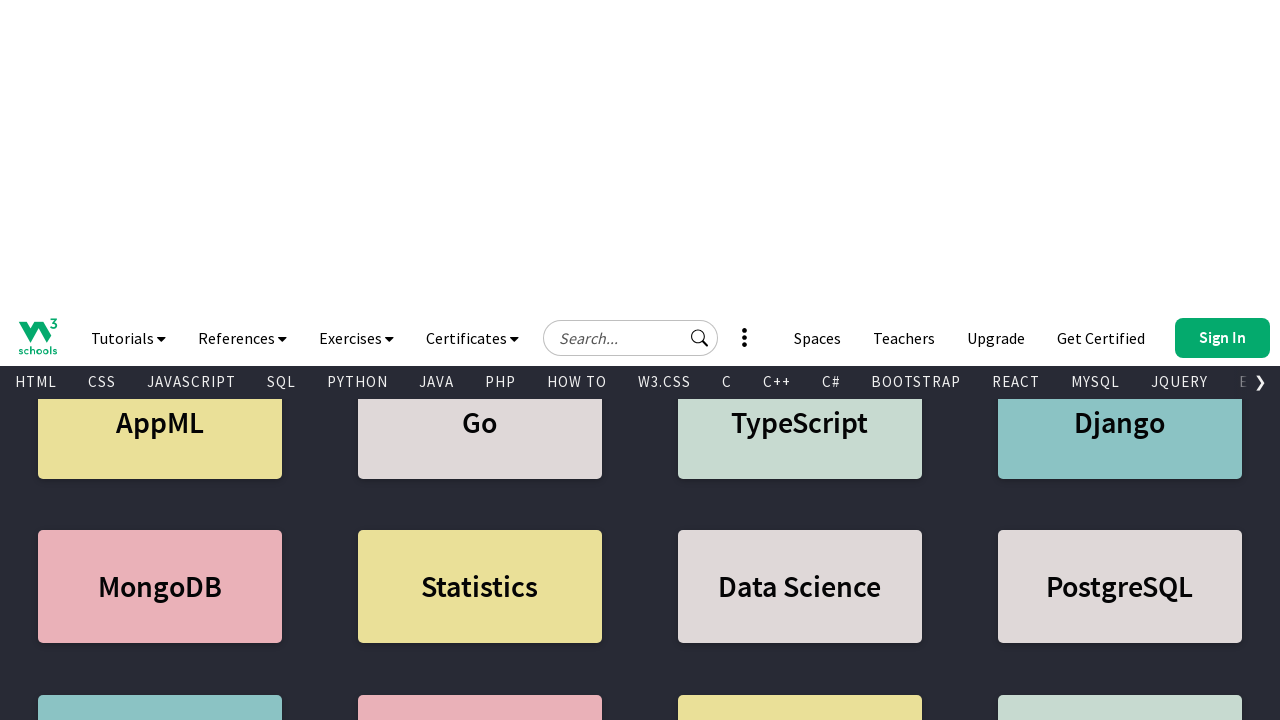

Waited 1 second for scroll animation
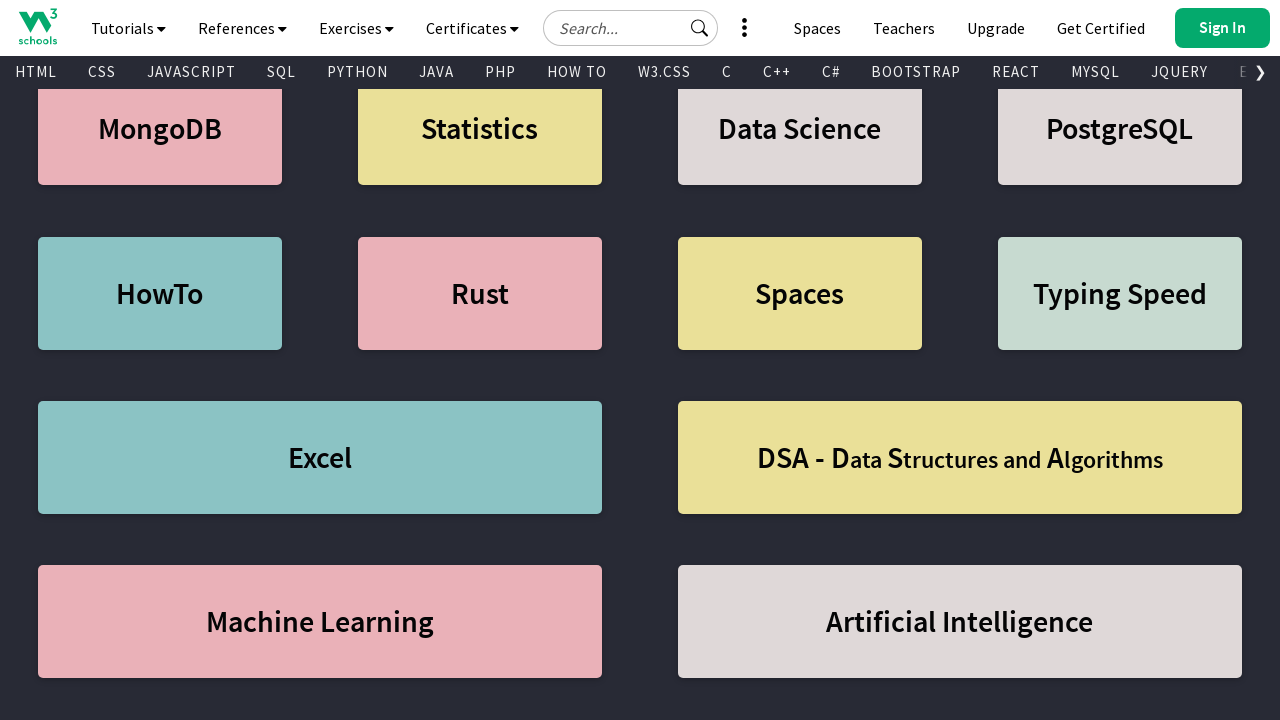

Retrieved current scroll position
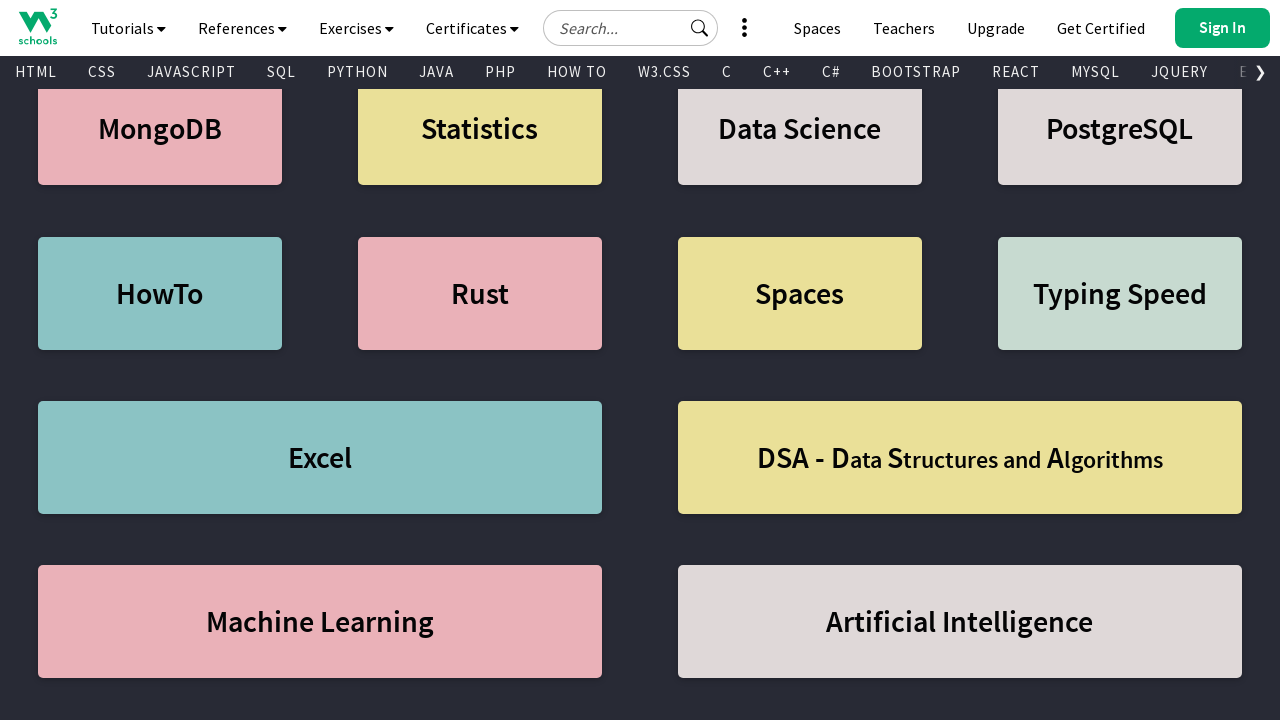

Pressed PageDown to scroll down one page
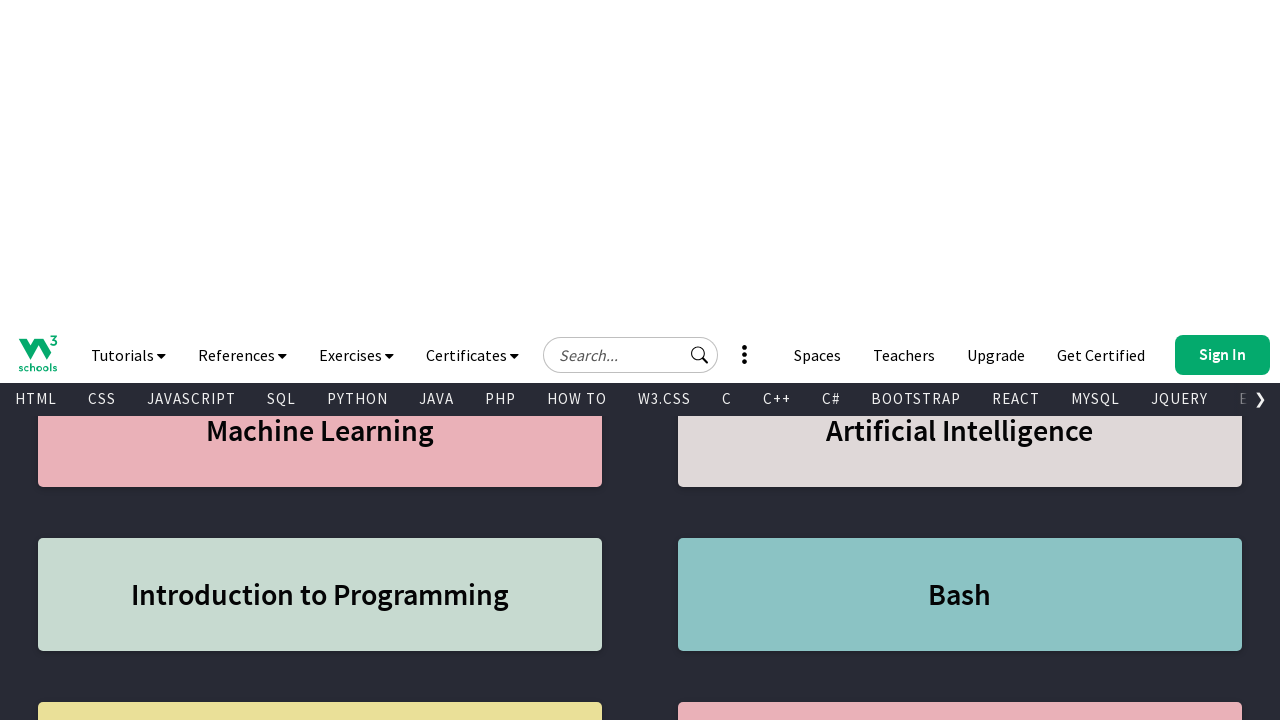

Waited 1 second for scroll animation
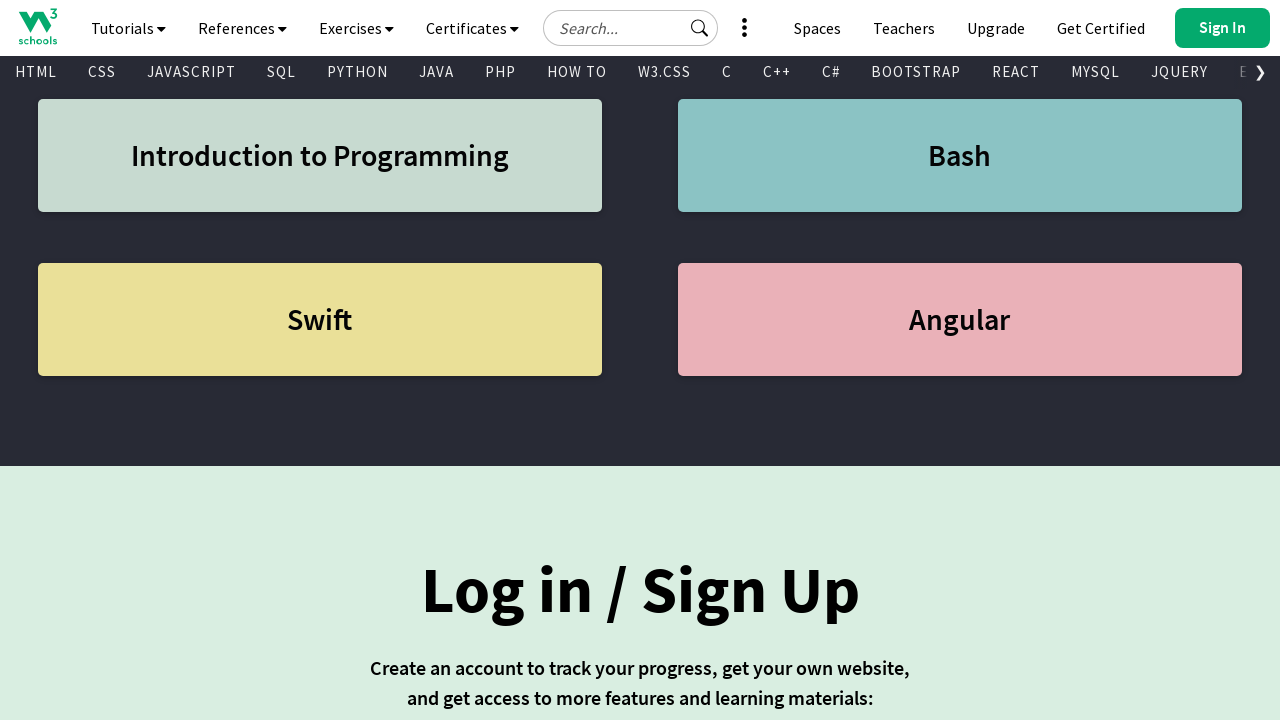

Retrieved current scroll position
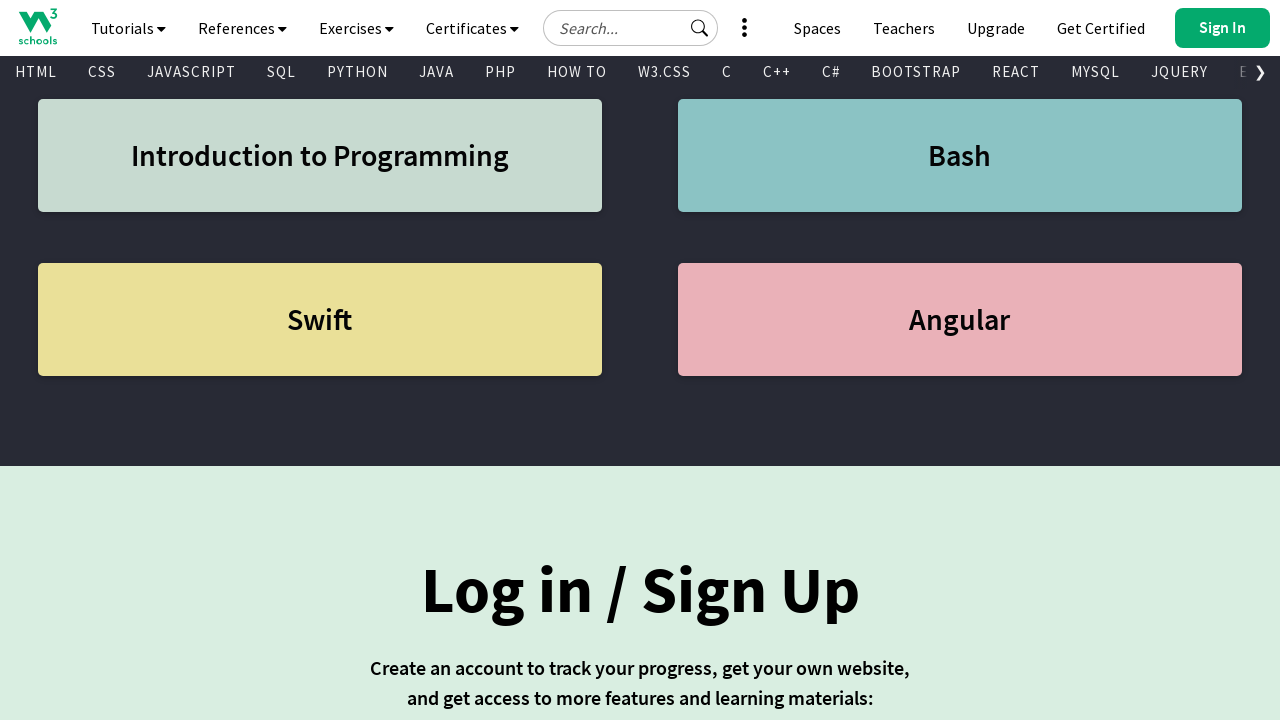

Pressed PageDown to scroll down one page
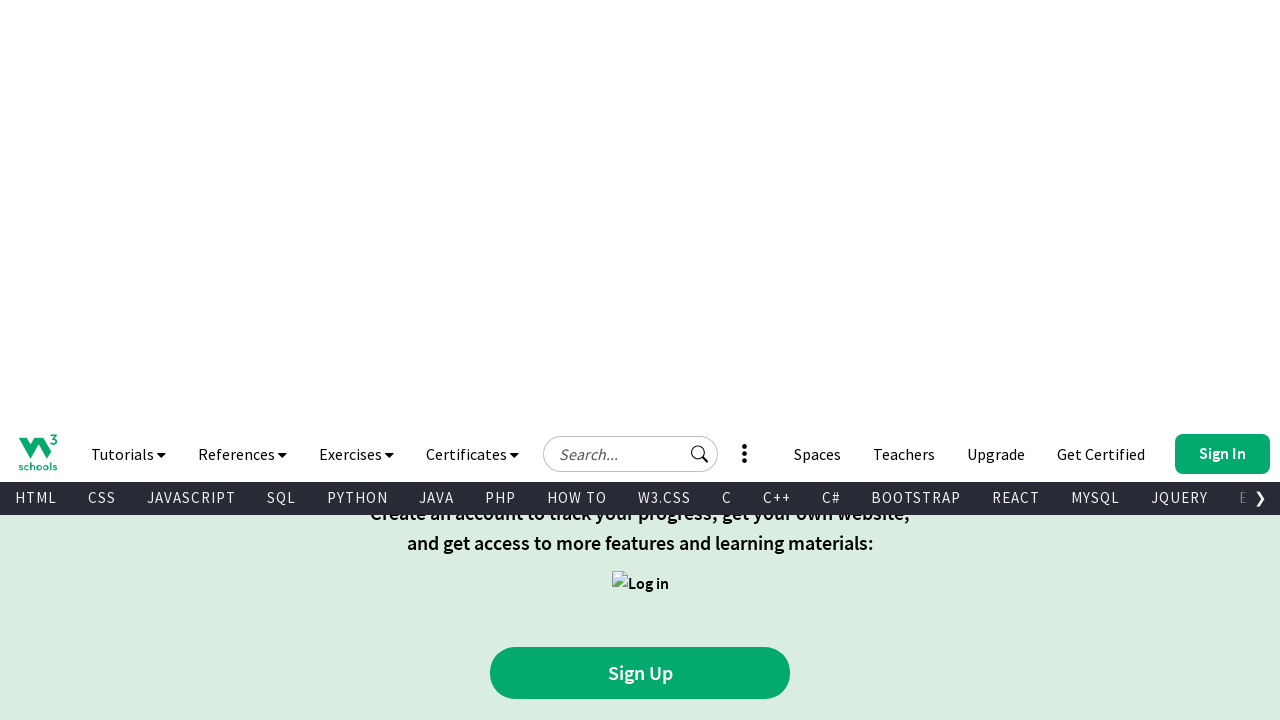

Waited 1 second for scroll animation
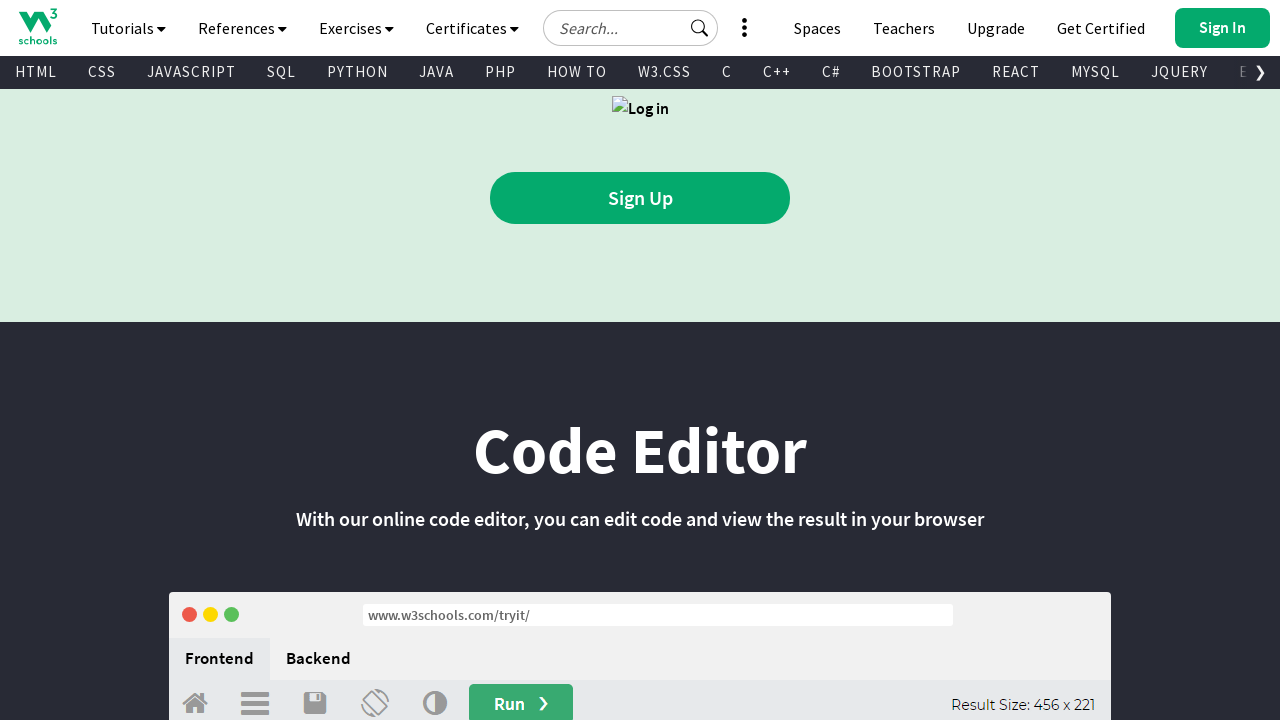

Retrieved current scroll position
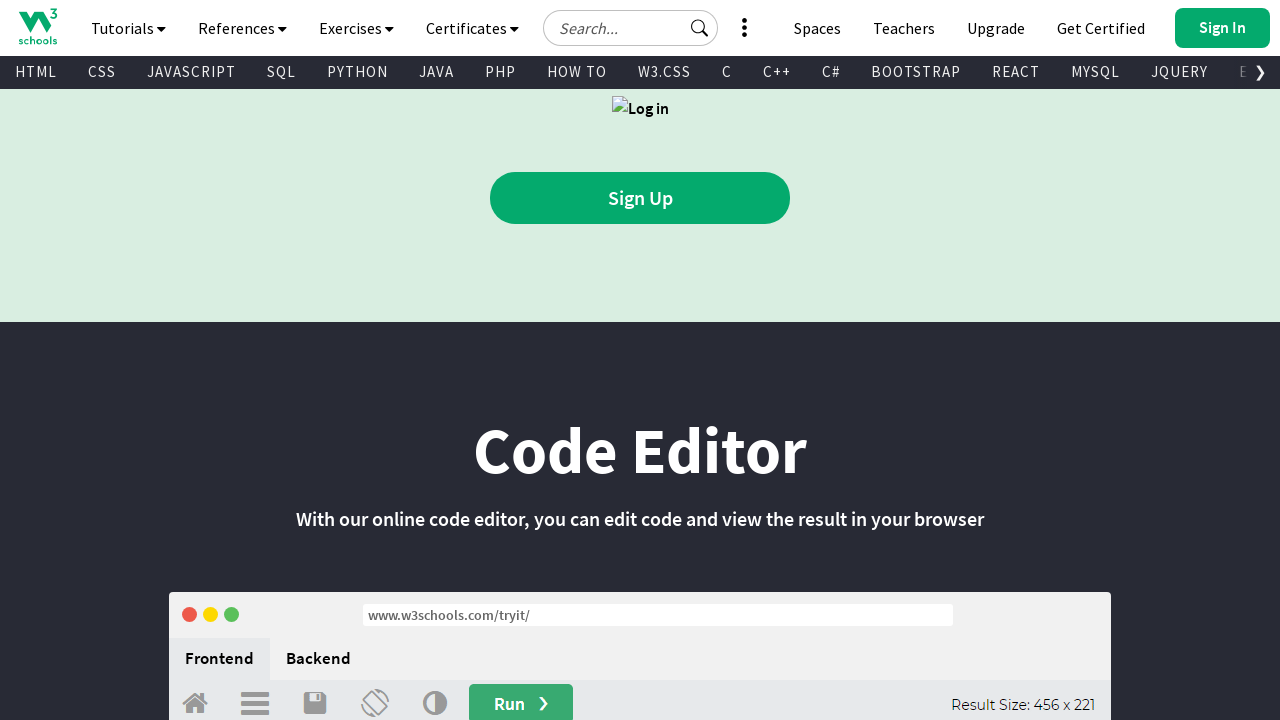

Pressed PageDown to scroll down one page
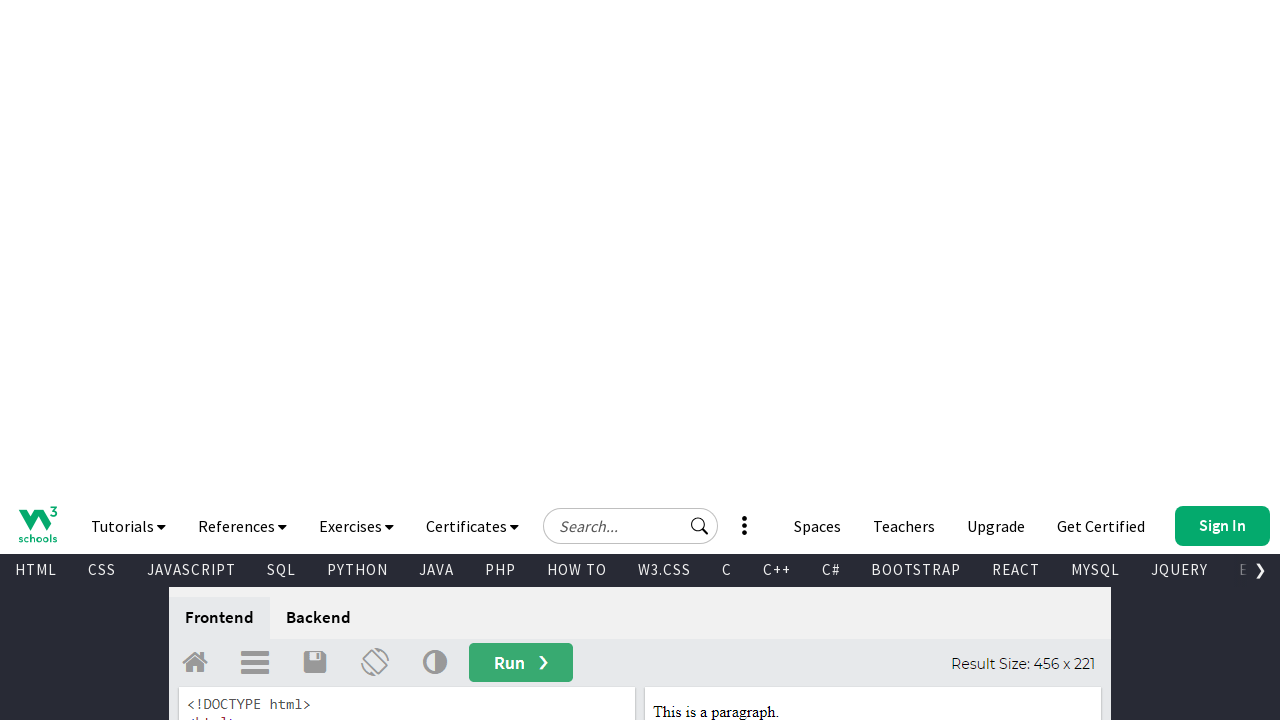

Waited 1 second for scroll animation
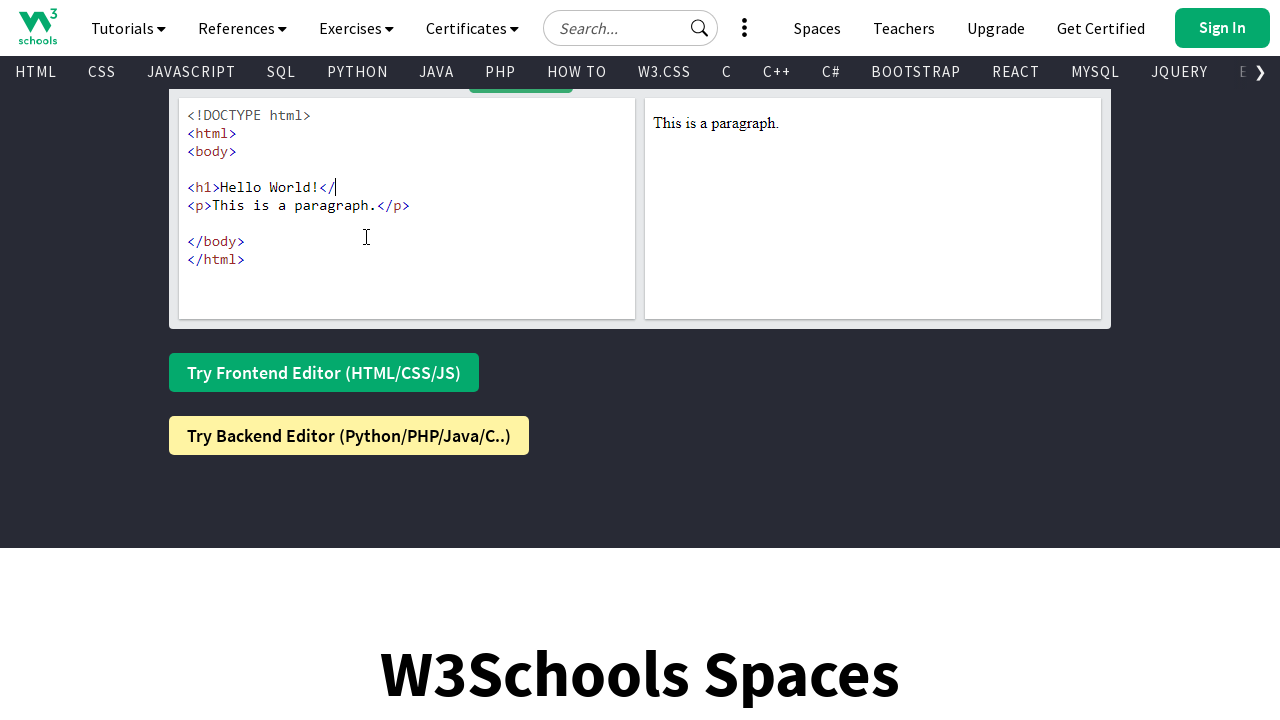

Retrieved current scroll position
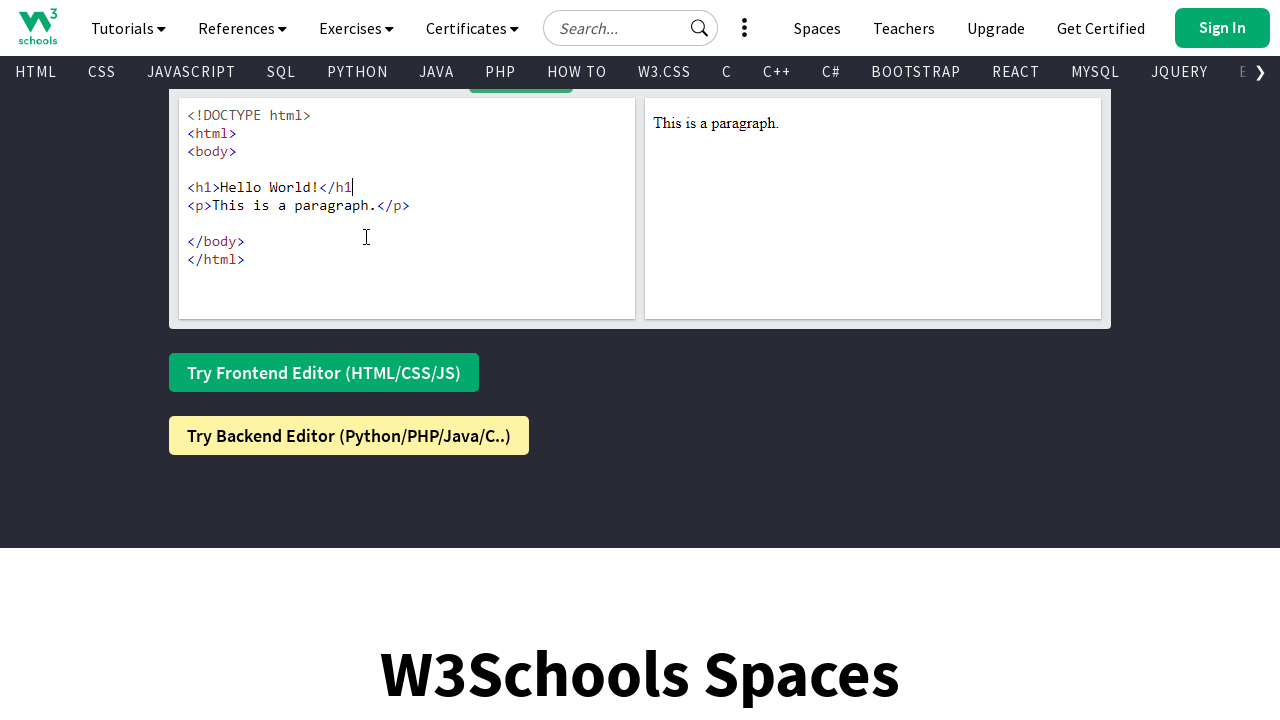

Pressed PageDown to scroll down one page
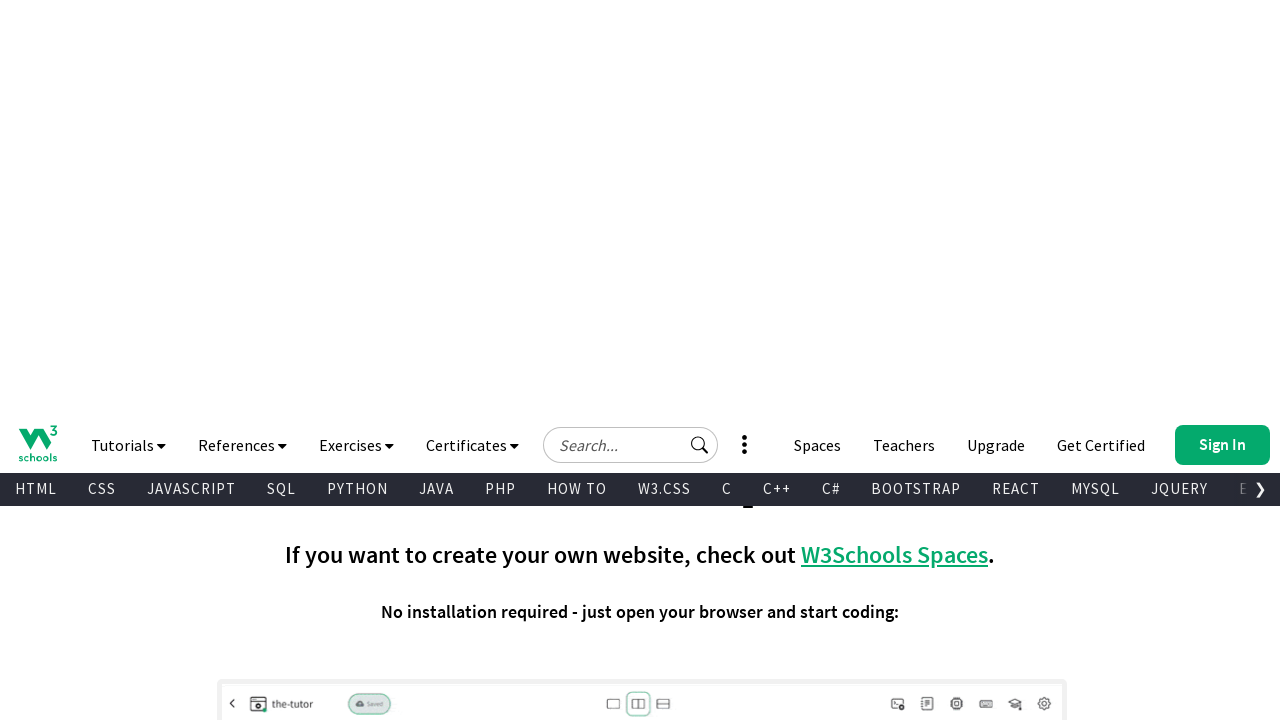

Waited 1 second for scroll animation
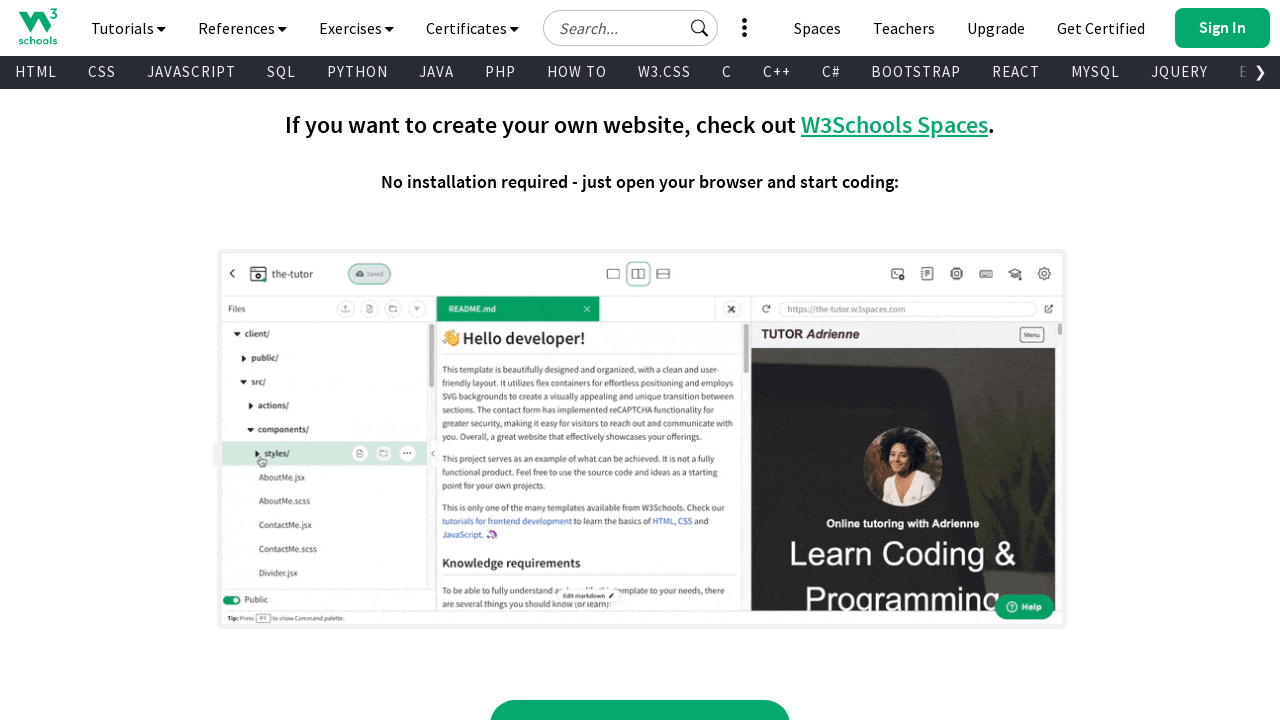

Retrieved current scroll position
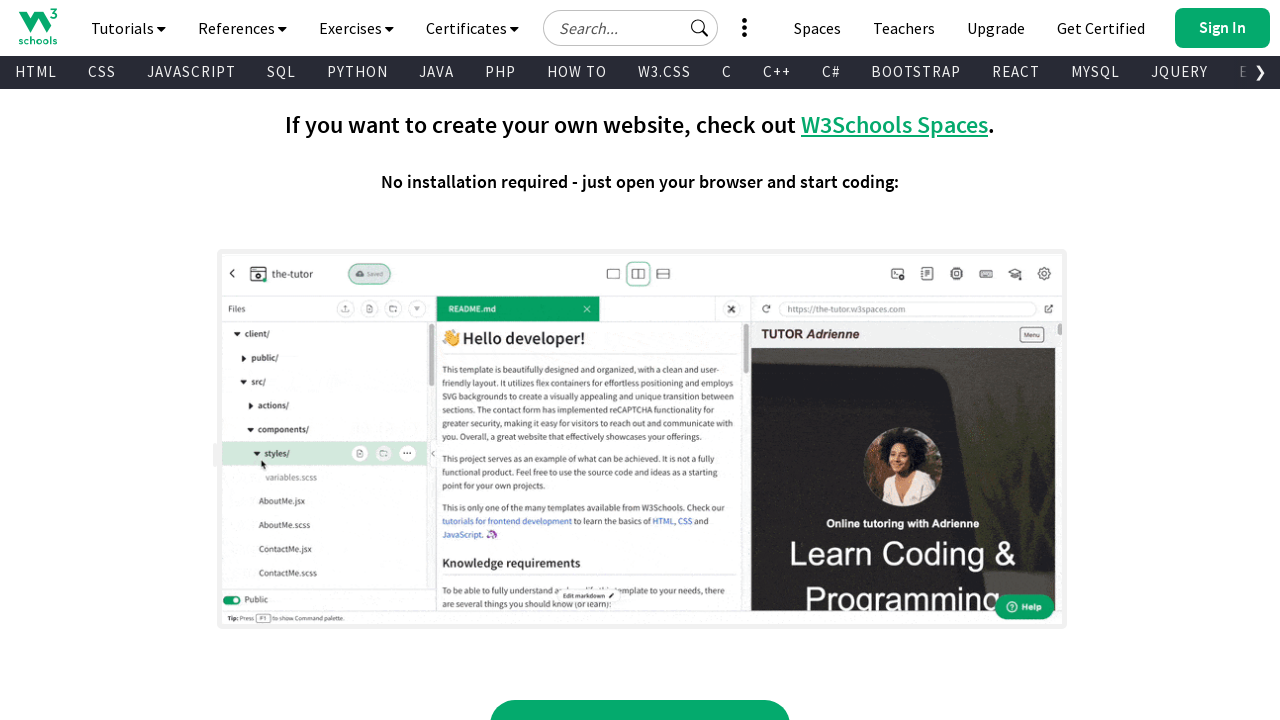

Pressed PageDown to scroll down one page
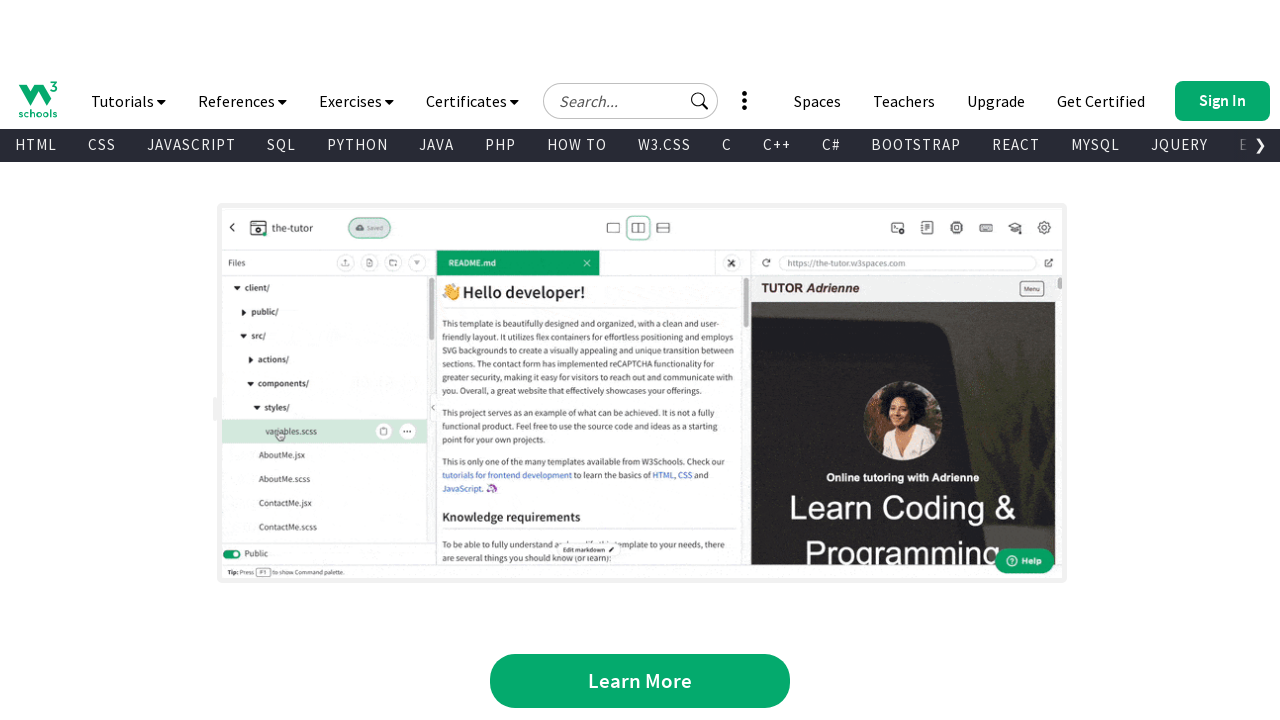

Waited 1 second for scroll animation
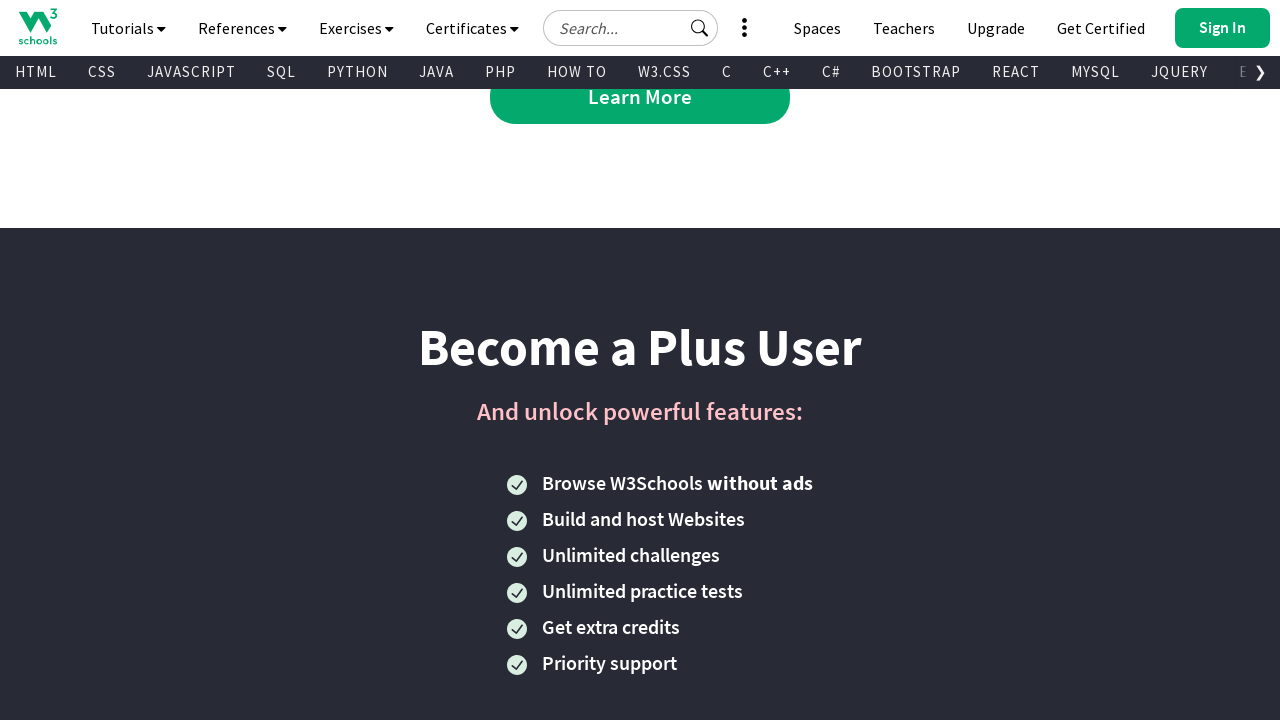

Retrieved current scroll position
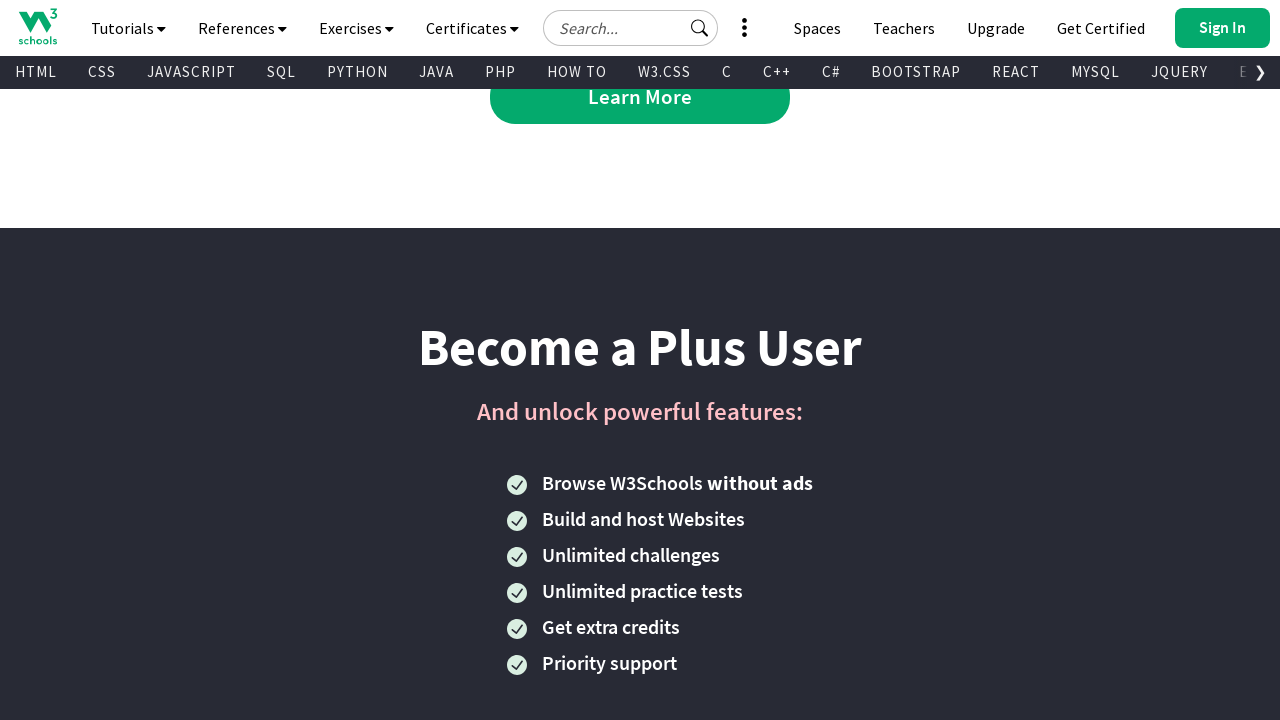

Pressed PageDown to scroll down one page
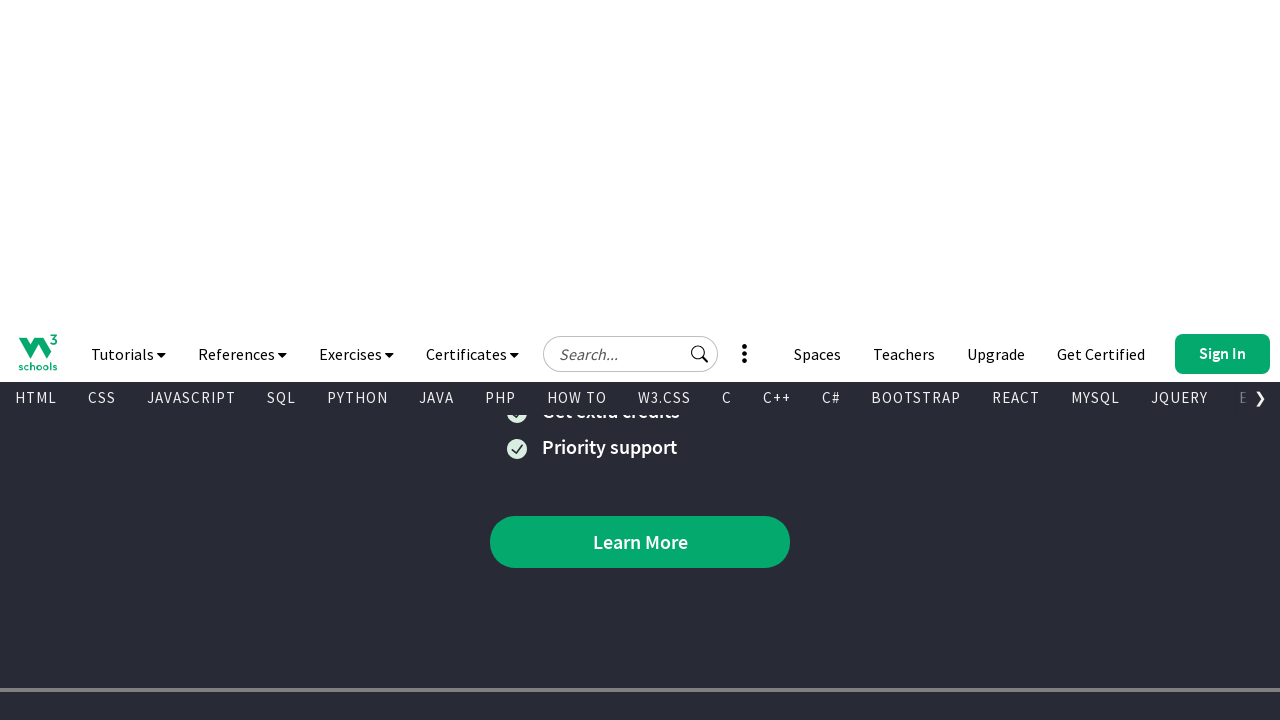

Waited 1 second for scroll animation
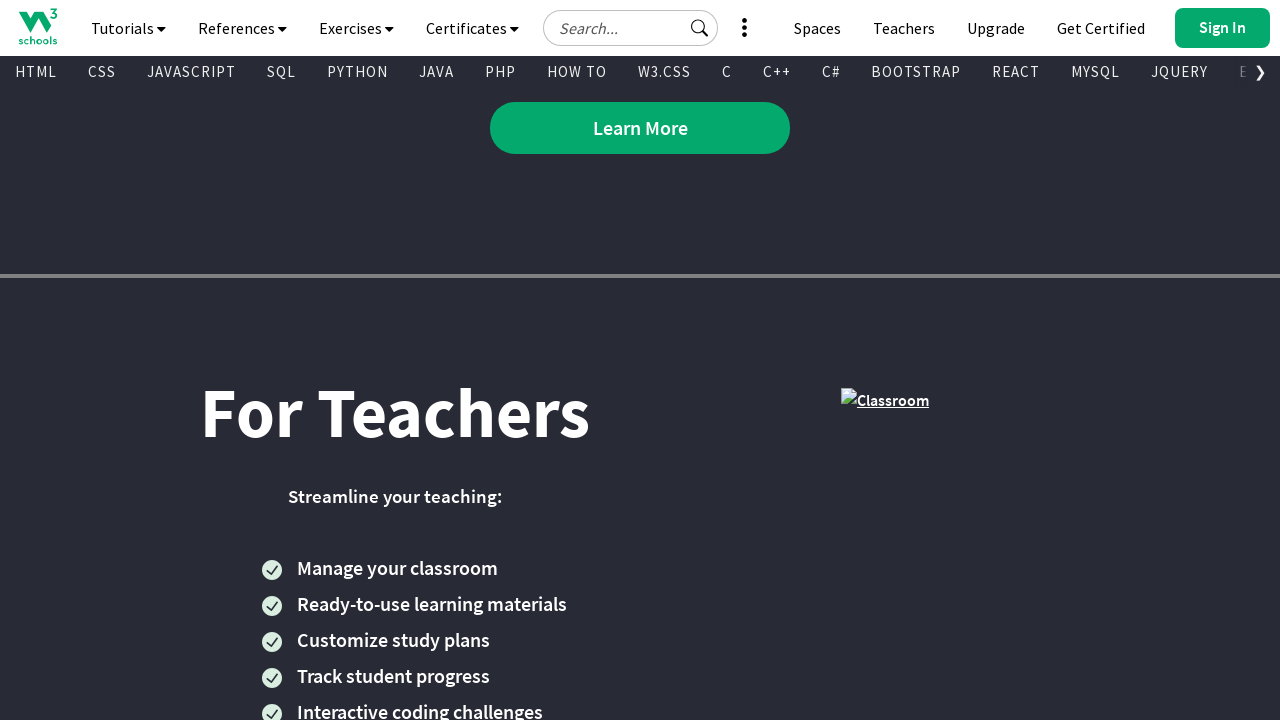

Retrieved current scroll position
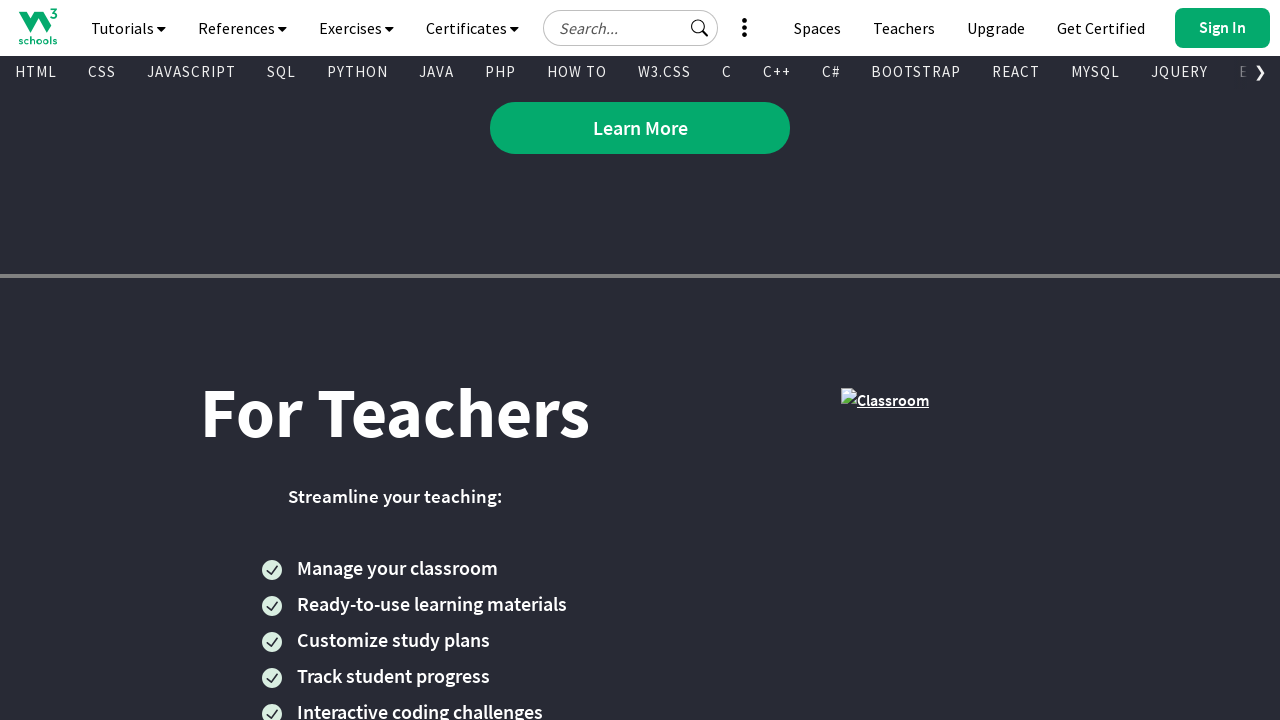

Pressed PageDown to scroll down one page
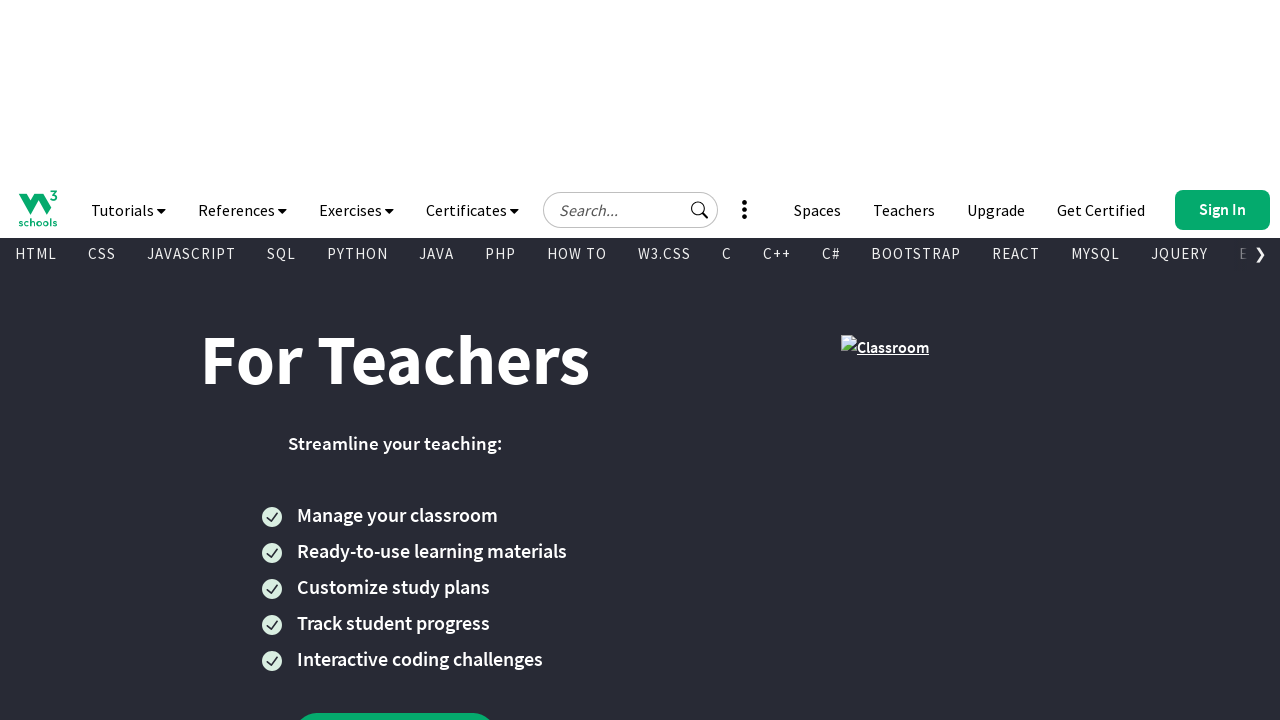

Waited 1 second for scroll animation
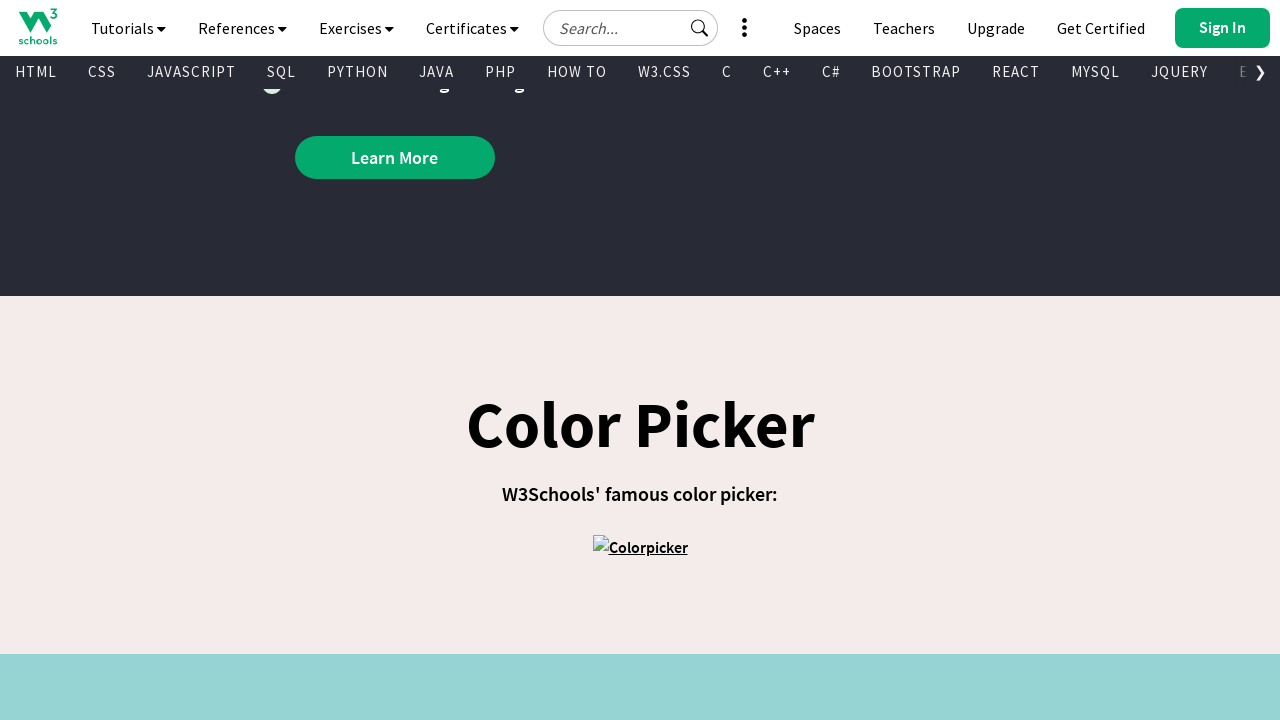

Retrieved current scroll position
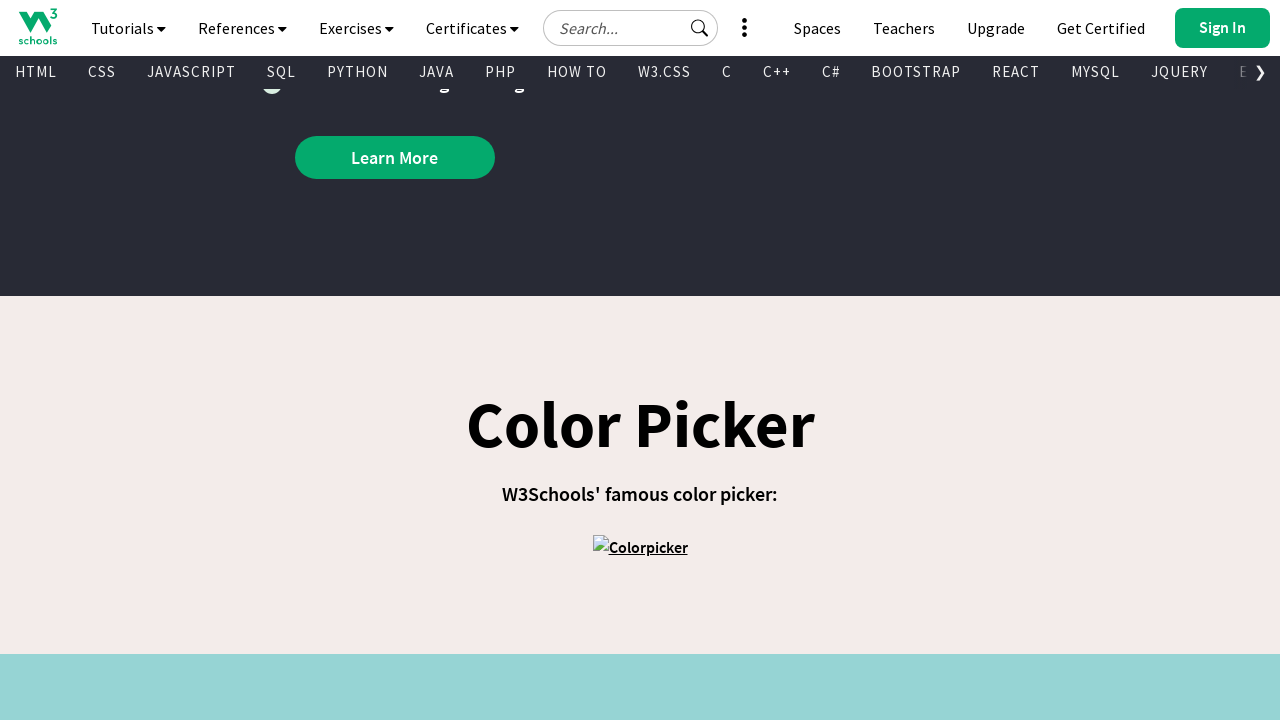

Pressed PageDown to scroll down one page
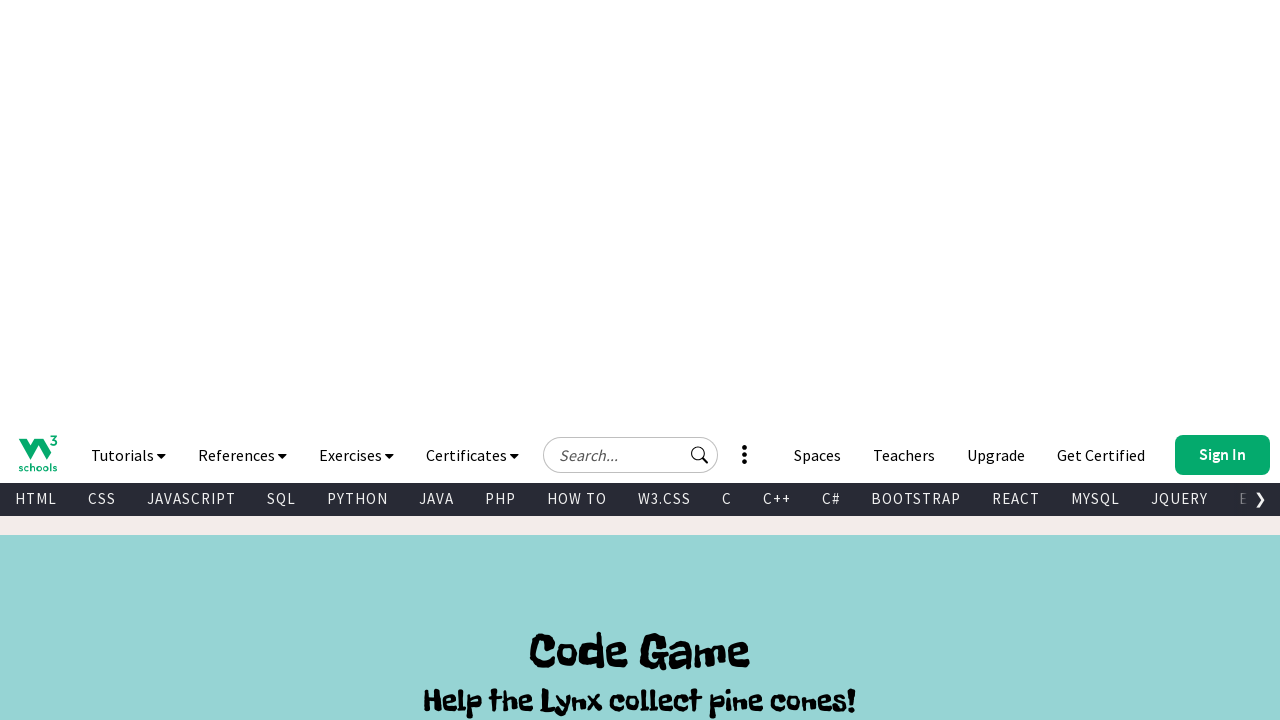

Waited 1 second for scroll animation
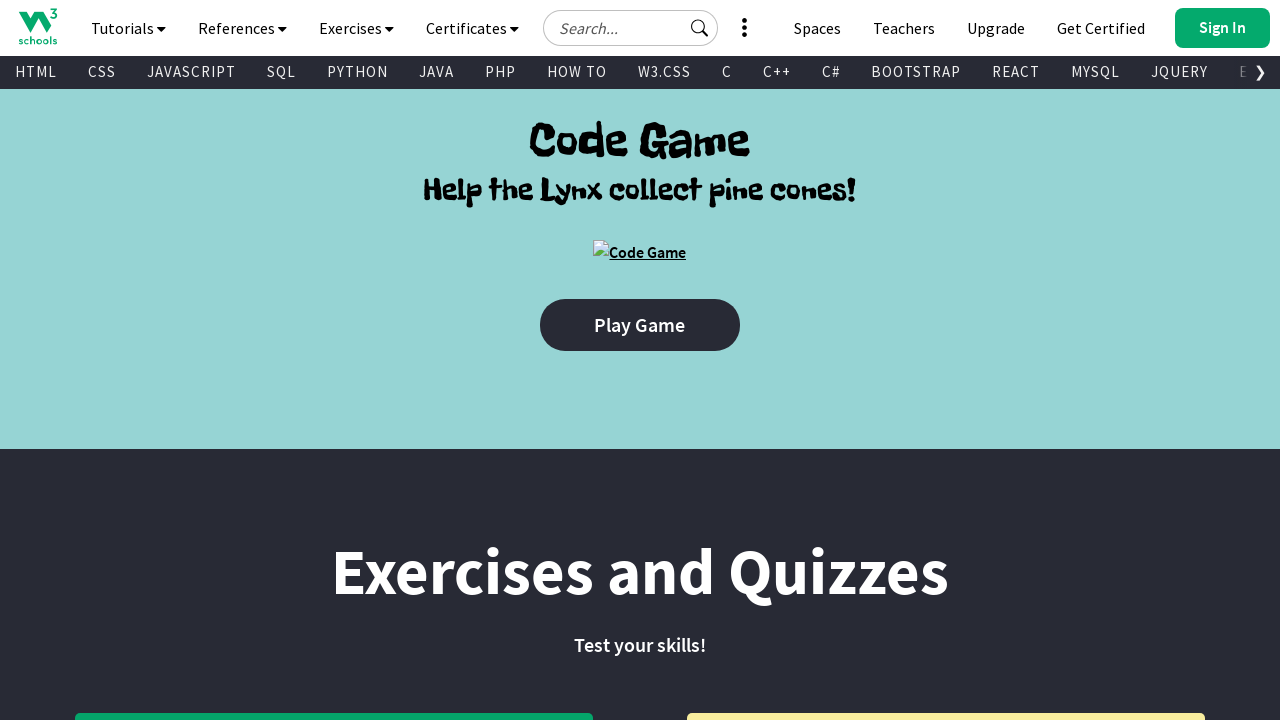

Retrieved current scroll position
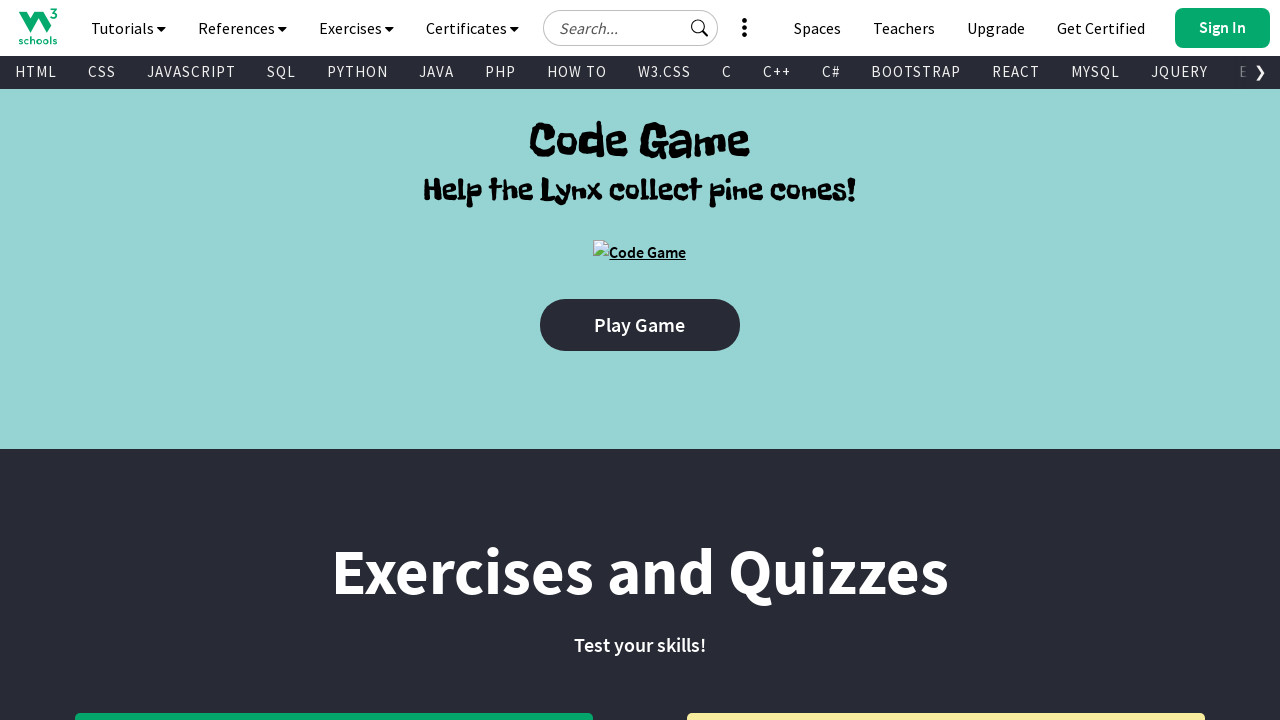

Pressed PageDown to scroll down one page
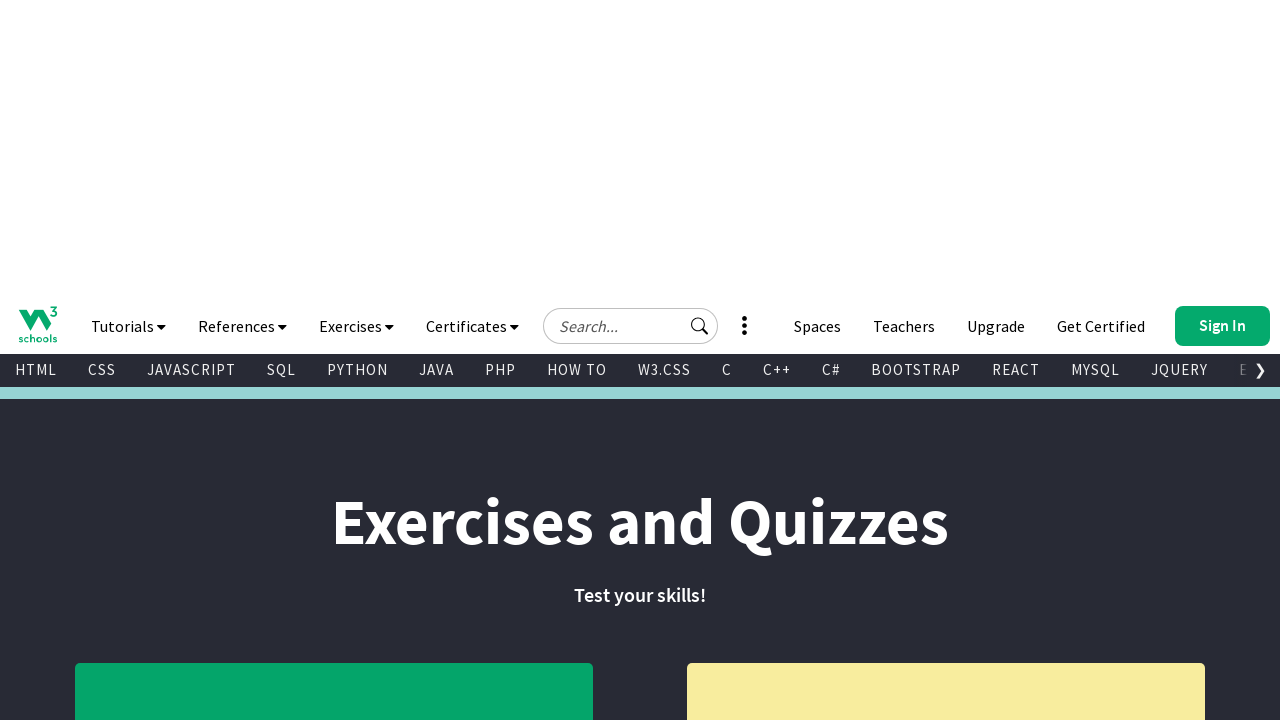

Waited 1 second for scroll animation
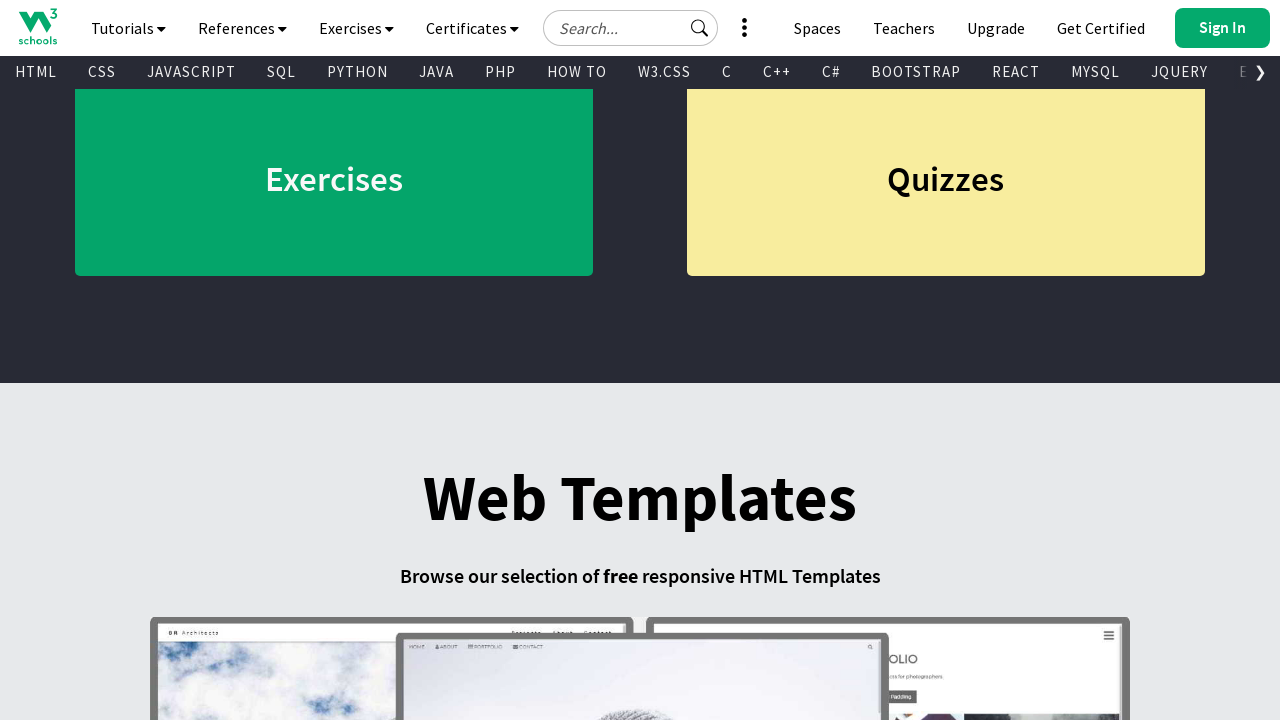

Retrieved current scroll position
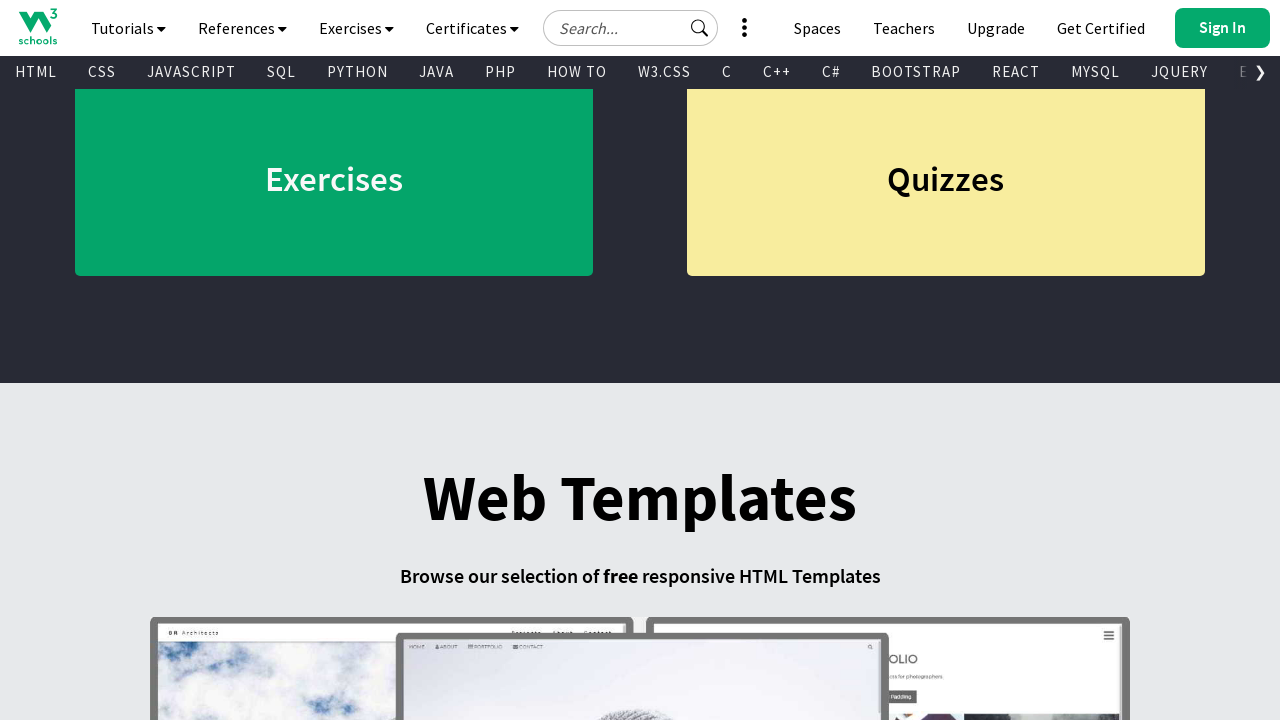

Pressed PageDown to scroll down one page
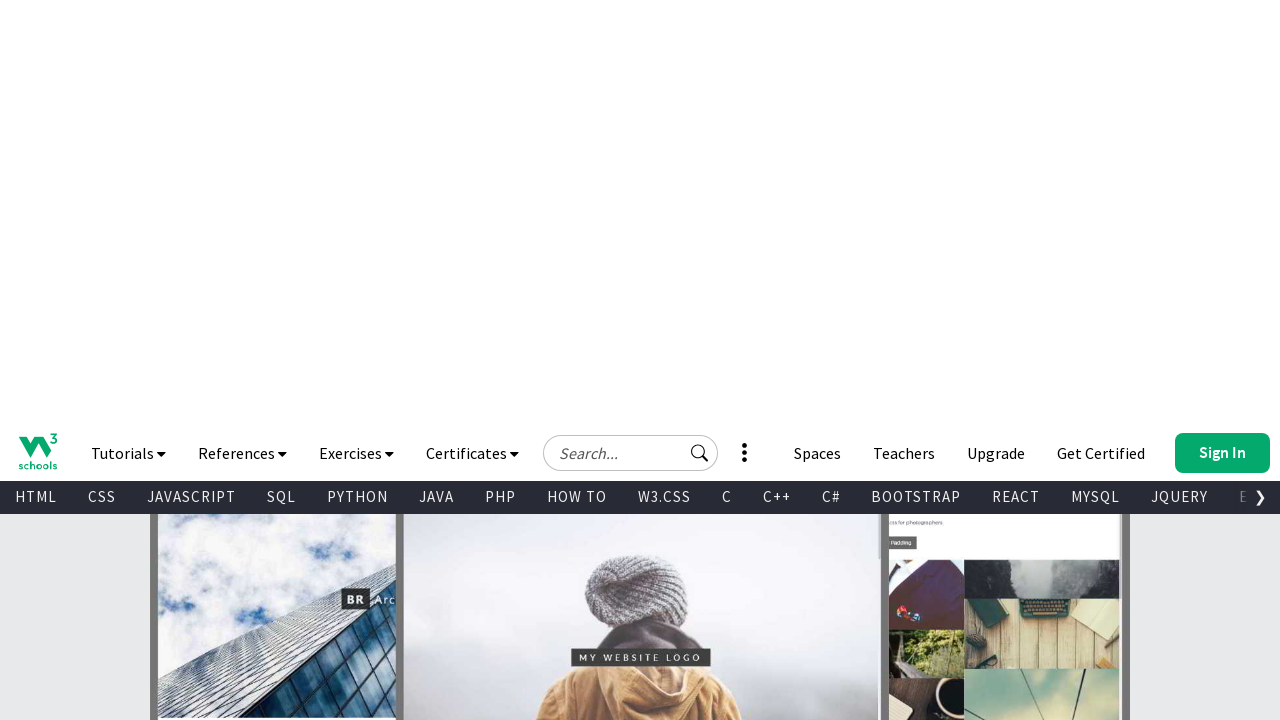

Waited 1 second for scroll animation
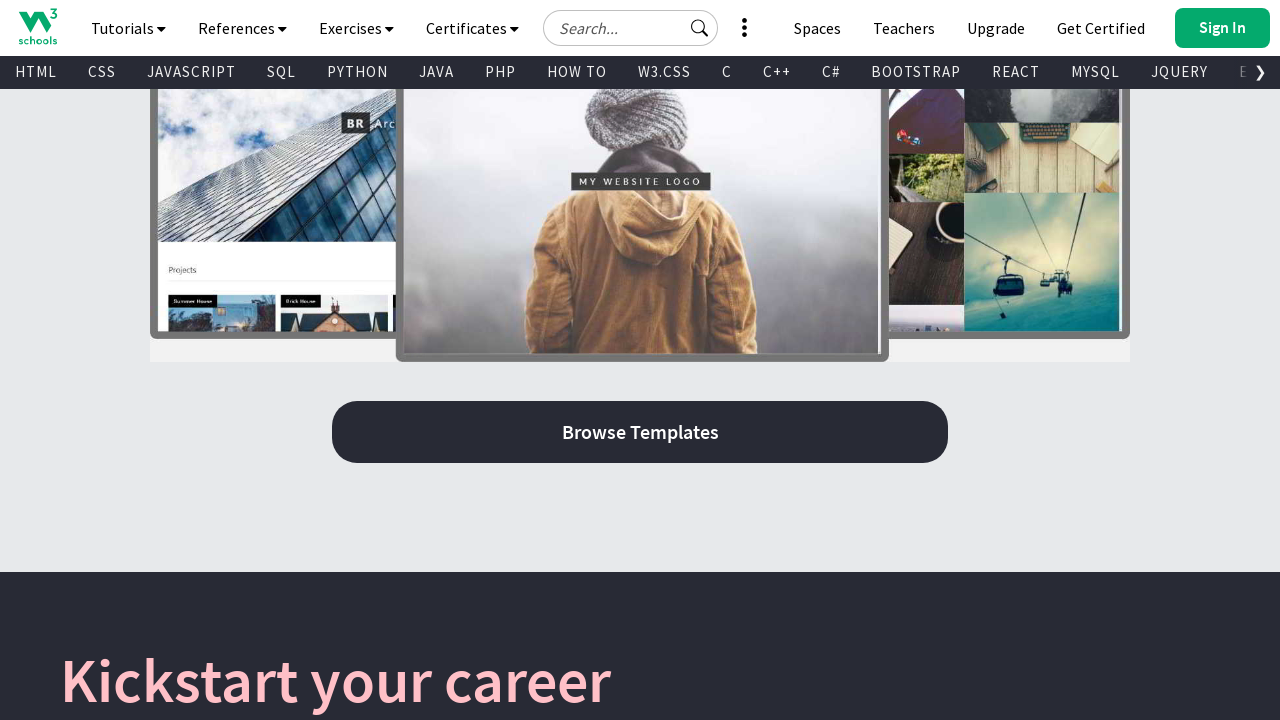

Retrieved current scroll position
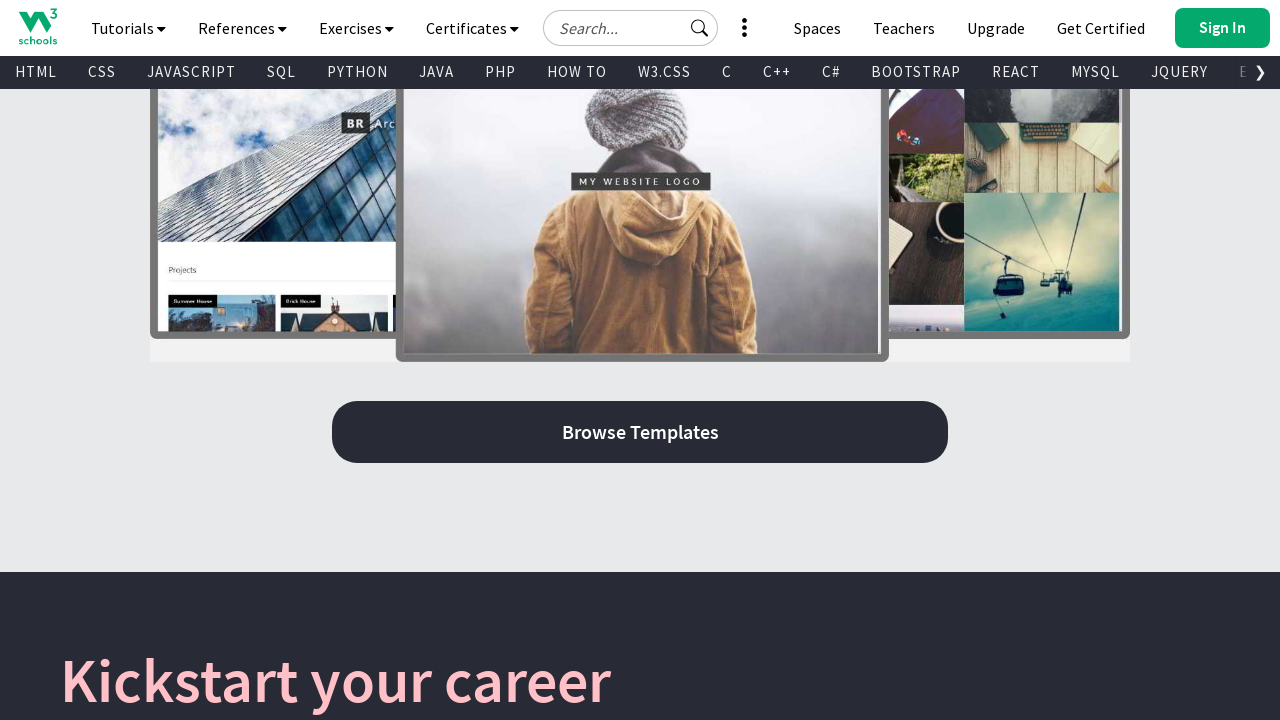

Pressed PageDown to scroll down one page
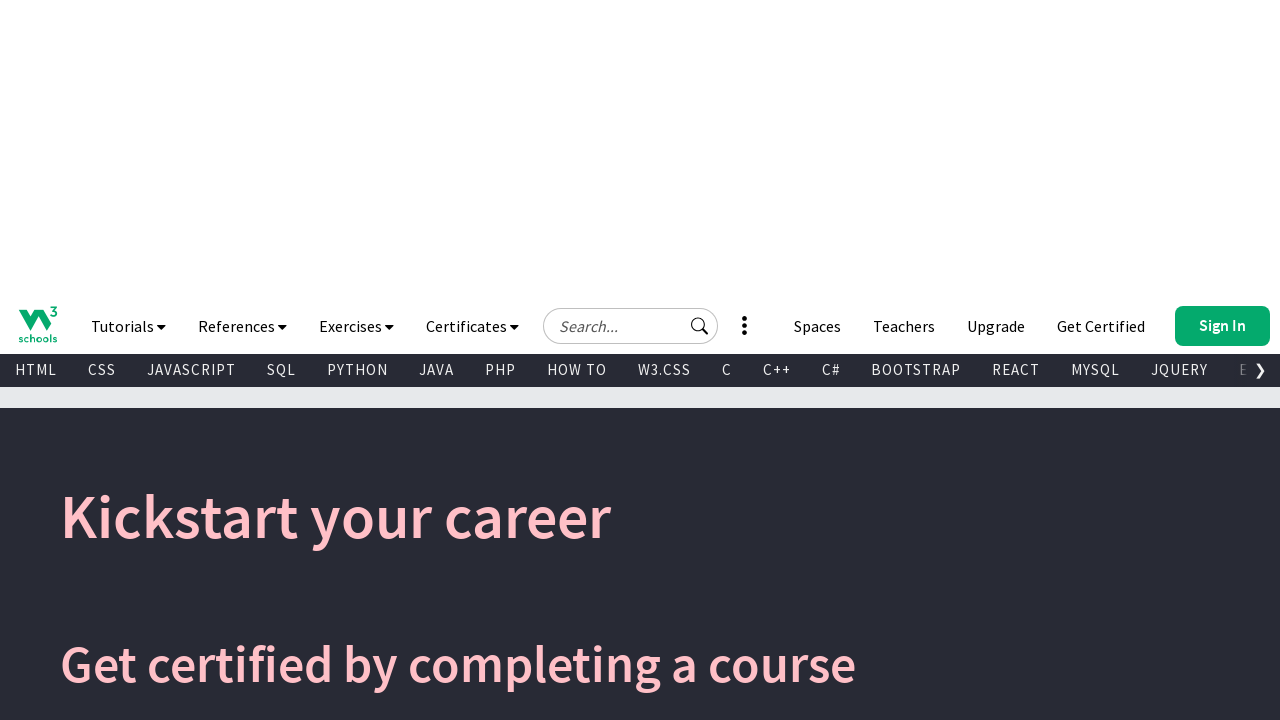

Waited 1 second for scroll animation
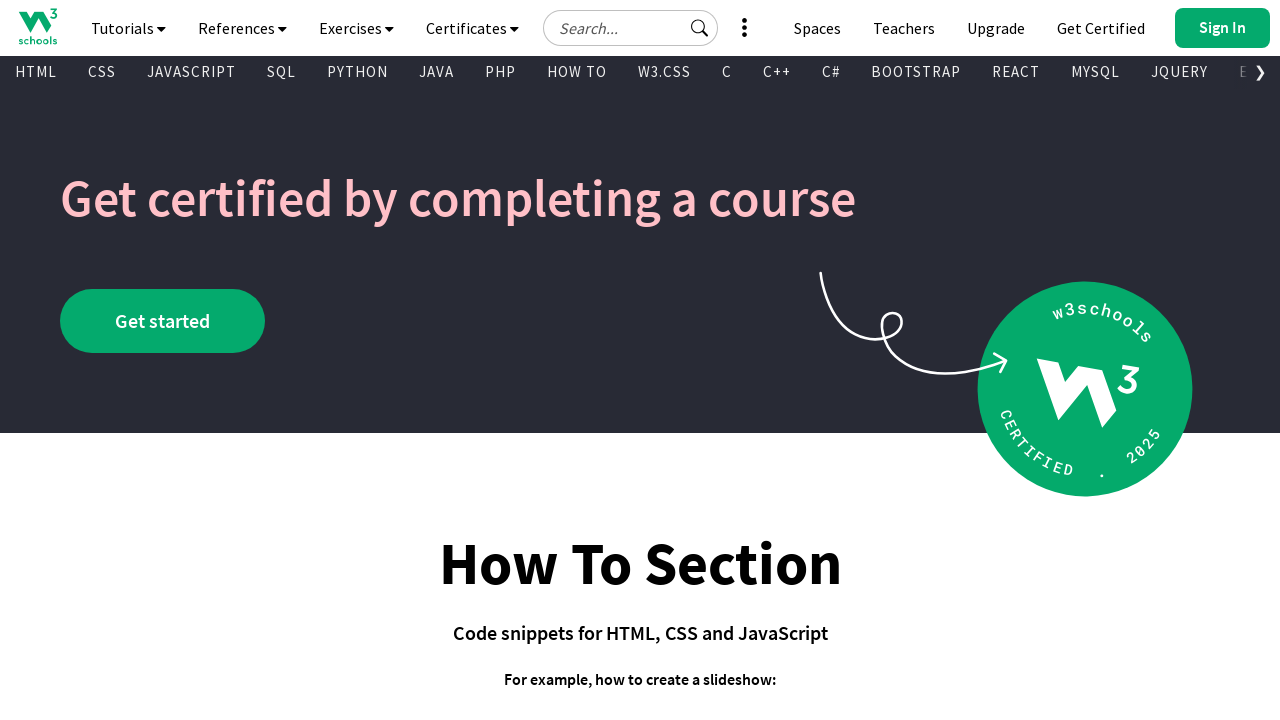

Retrieved current scroll position
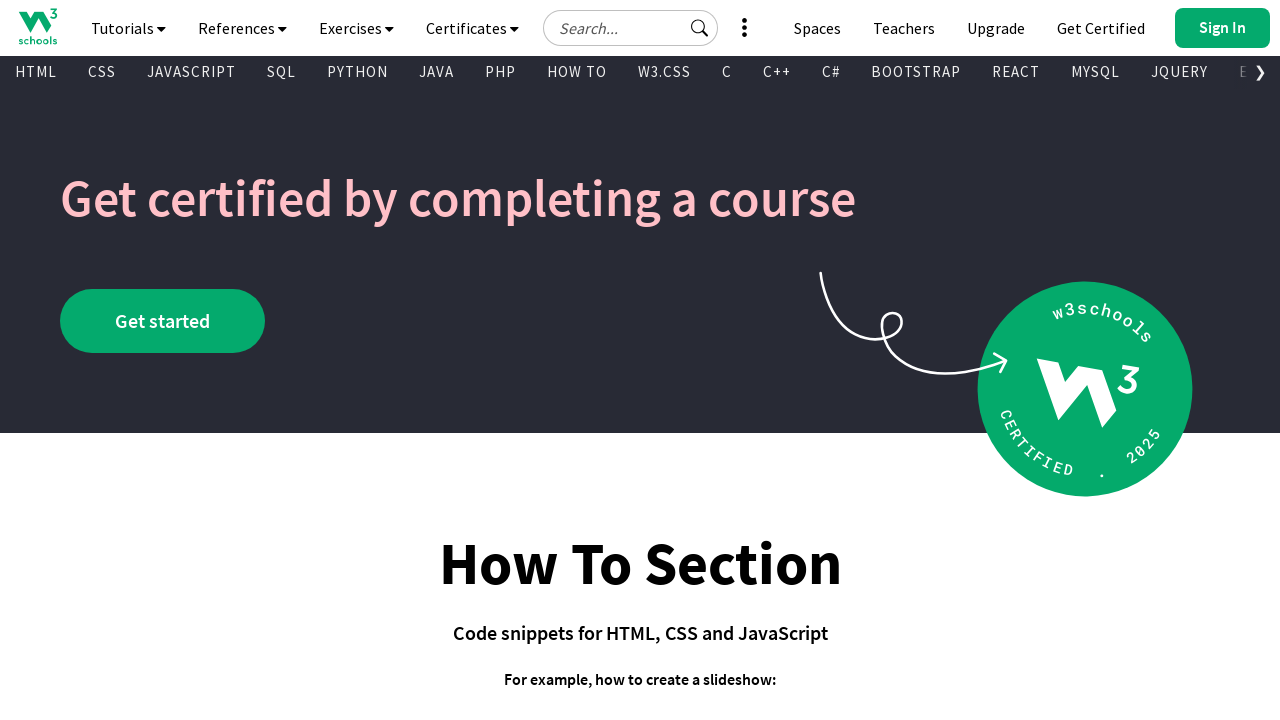

Pressed PageDown to scroll down one page
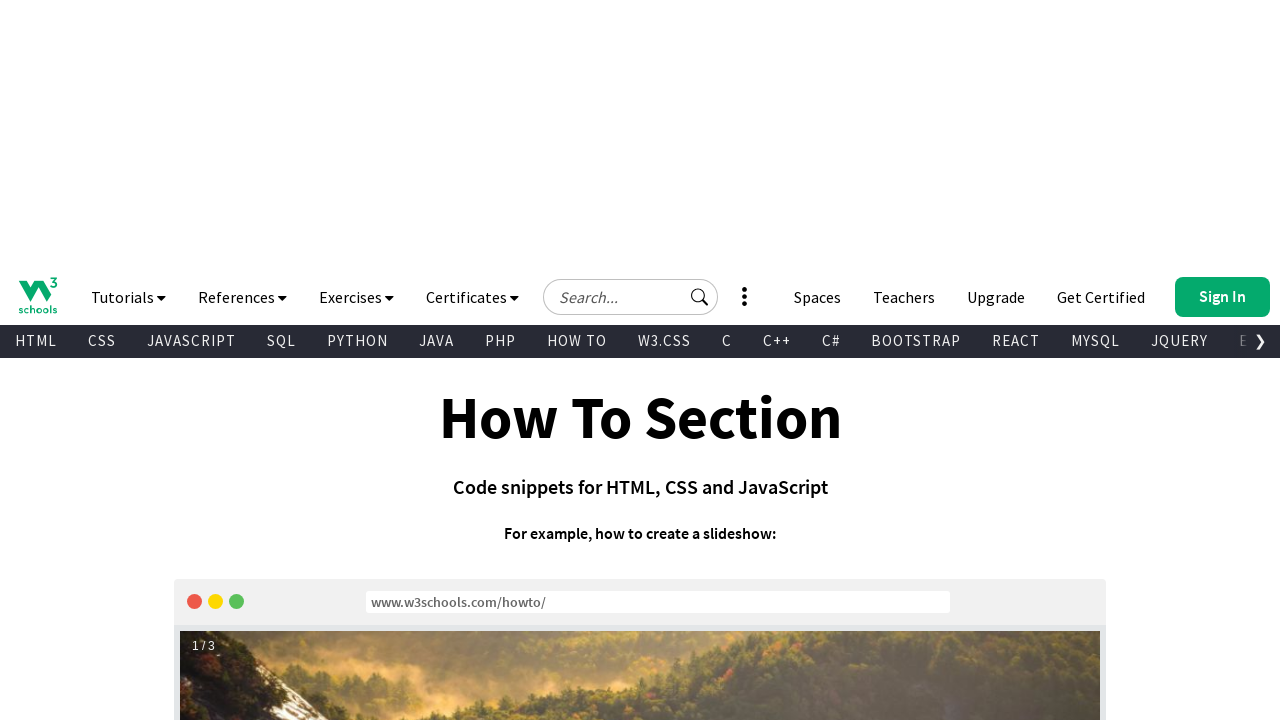

Waited 1 second for scroll animation
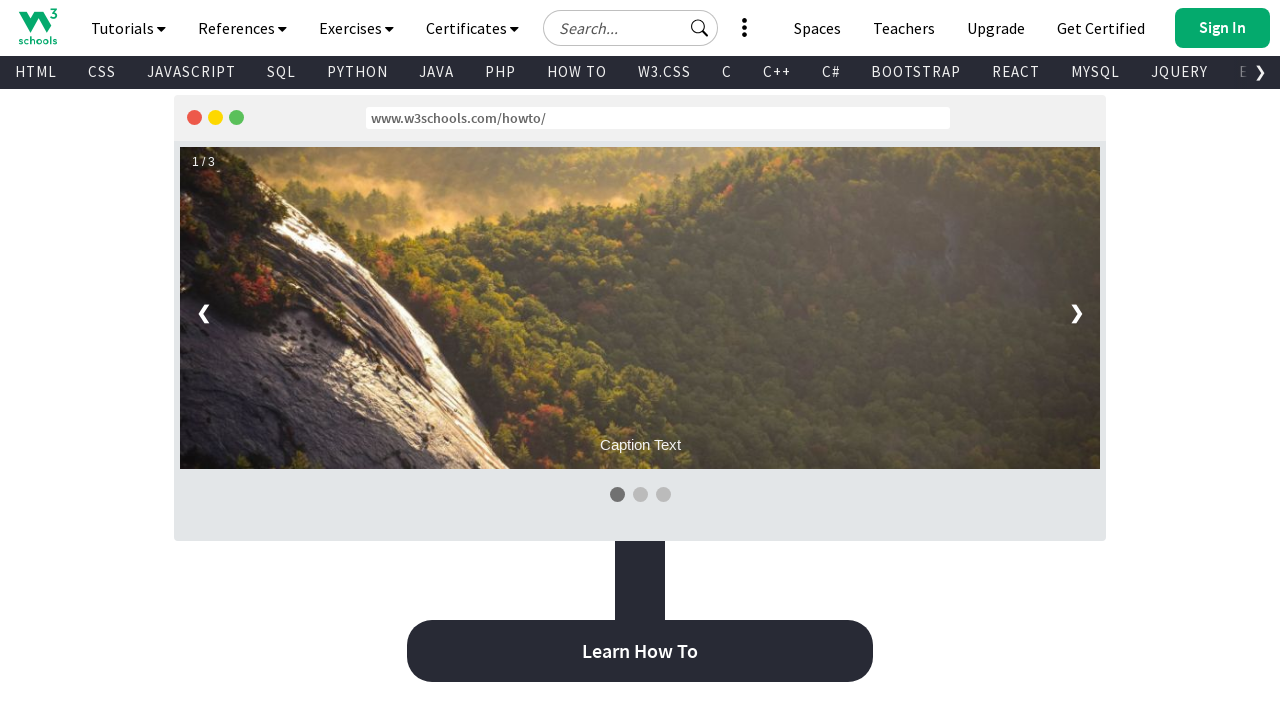

Retrieved current scroll position
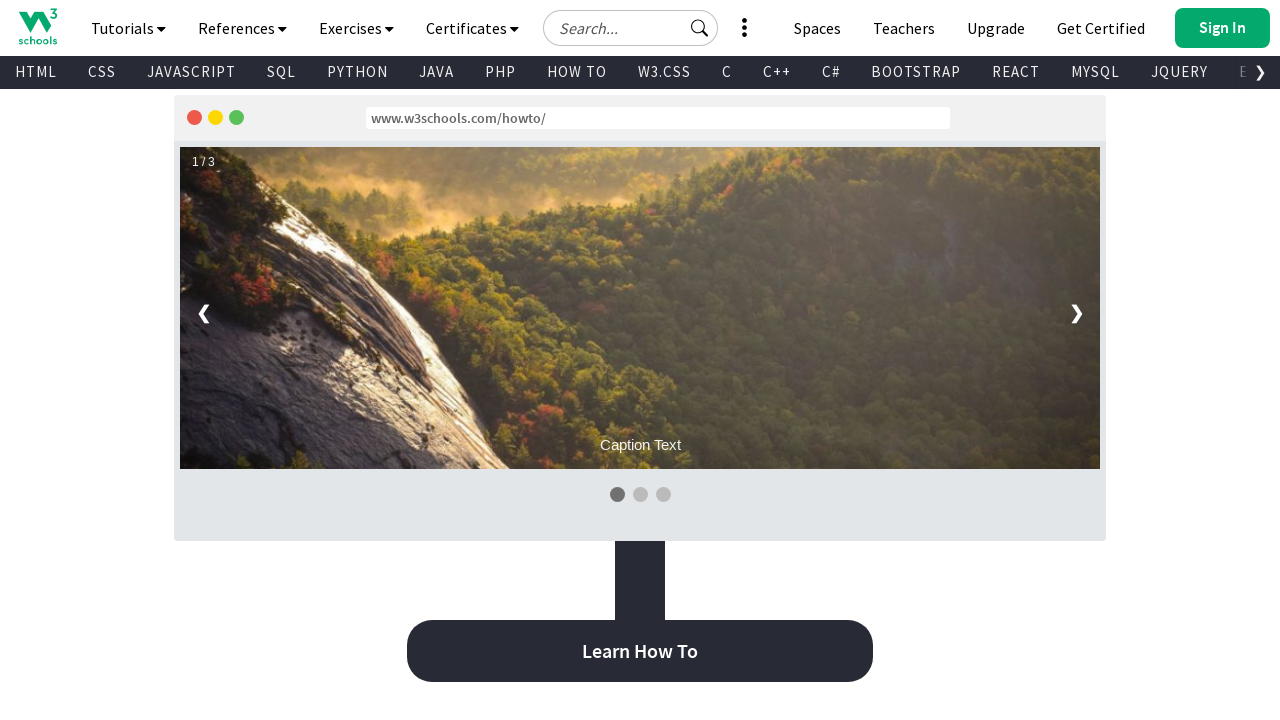

Reached bottom of page, exiting scroll loop
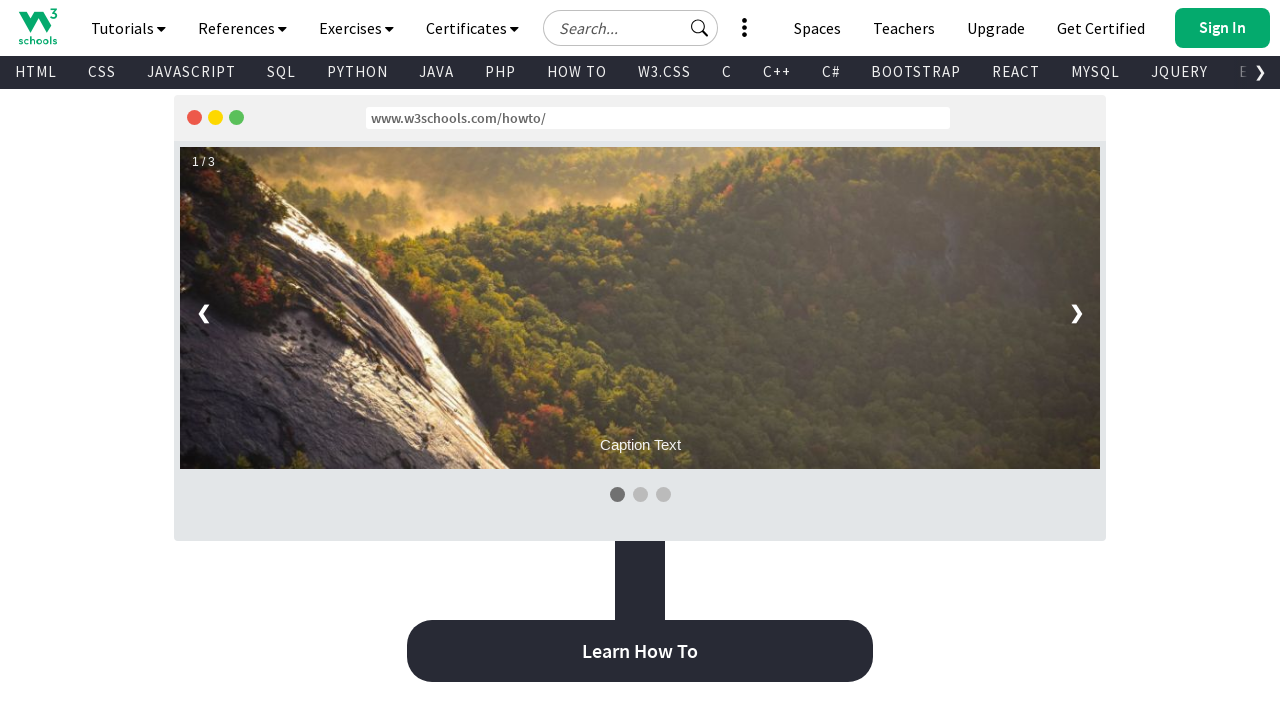

Retrieved final scroll position after completing scroll through entire page
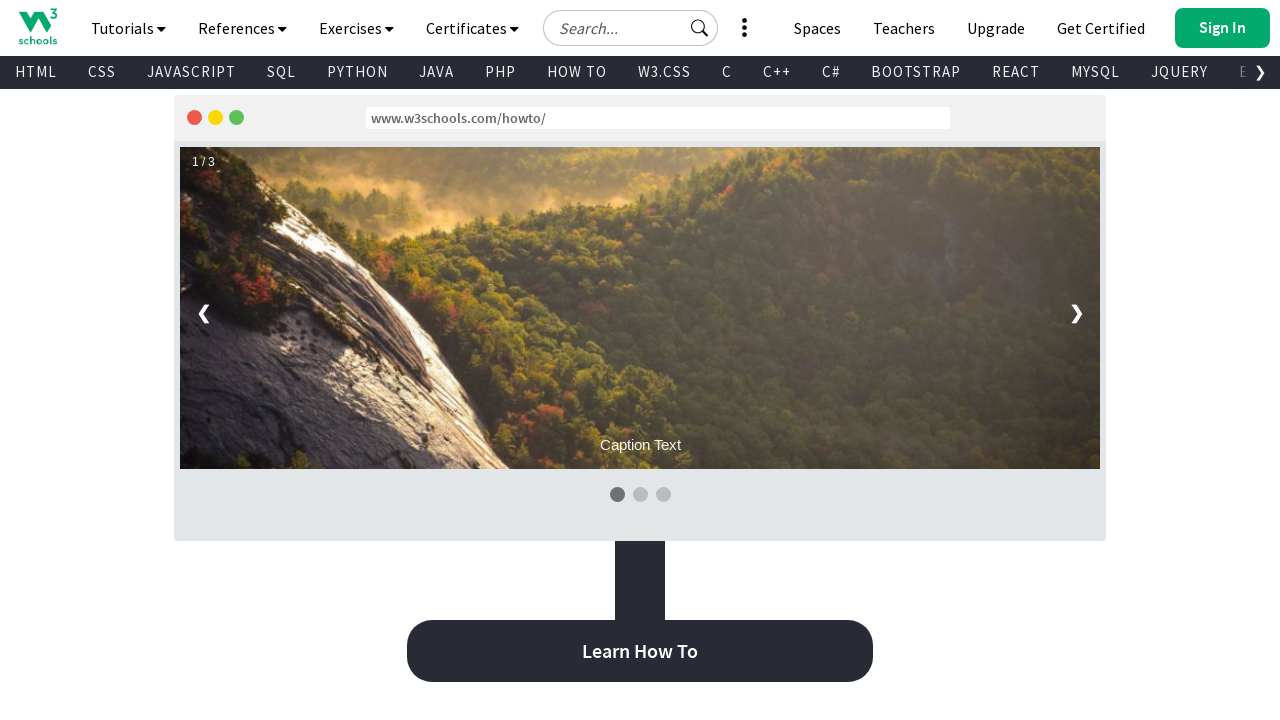

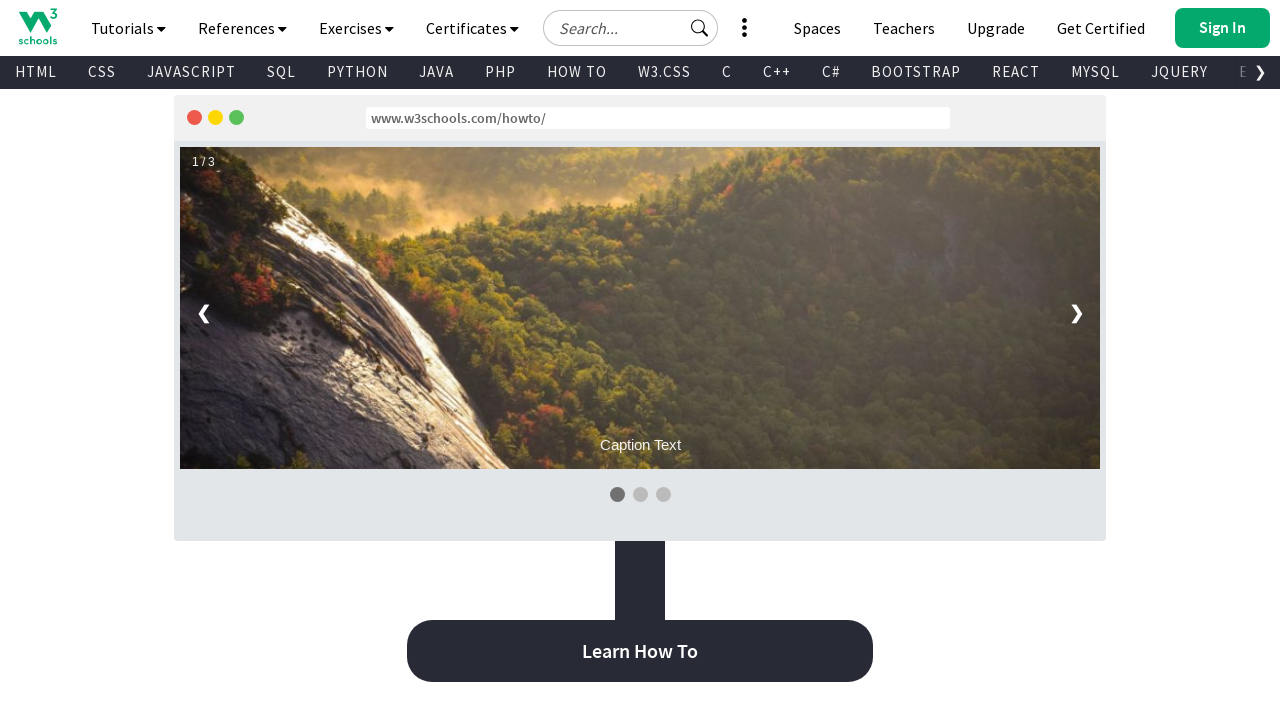